Automatically plays the 2048 game by repeatedly pressing arrow keys (down, left, up, right) in a cycle, and clicks the retry button when the game ends to continue playing.

Starting URL: https://gabrielecirulli.github.io/2048/

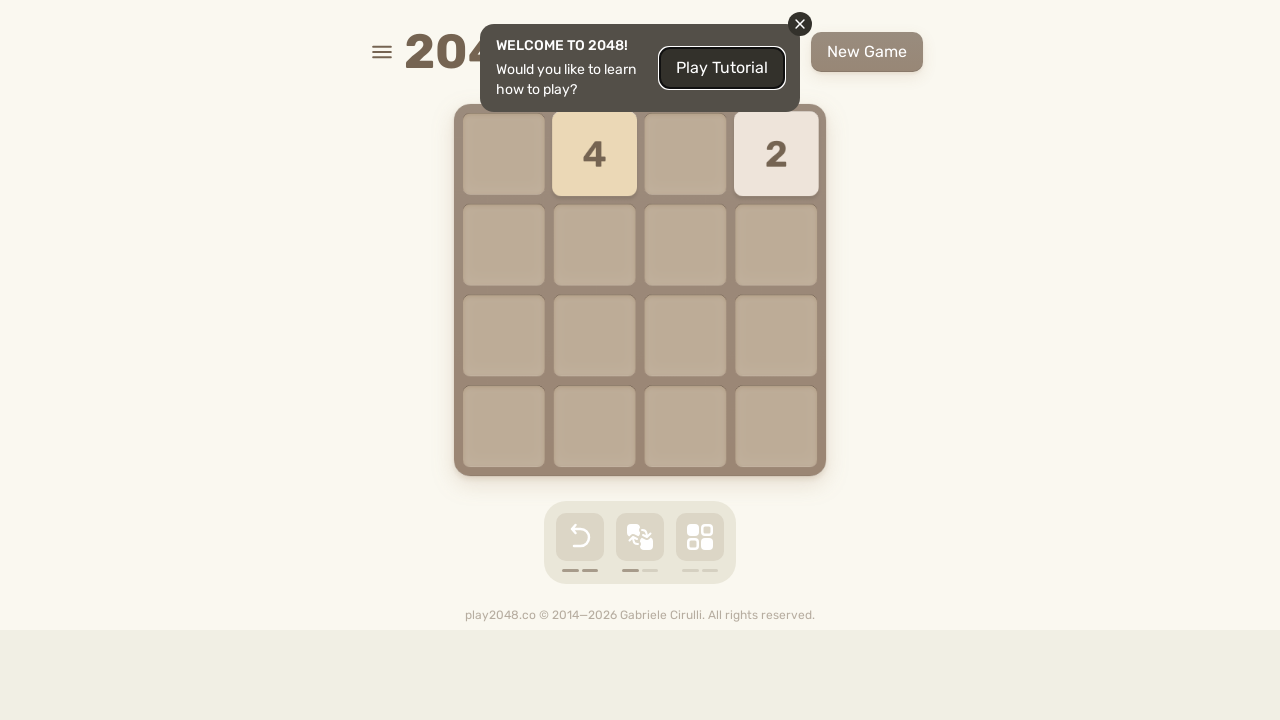

Located html element for sending key presses
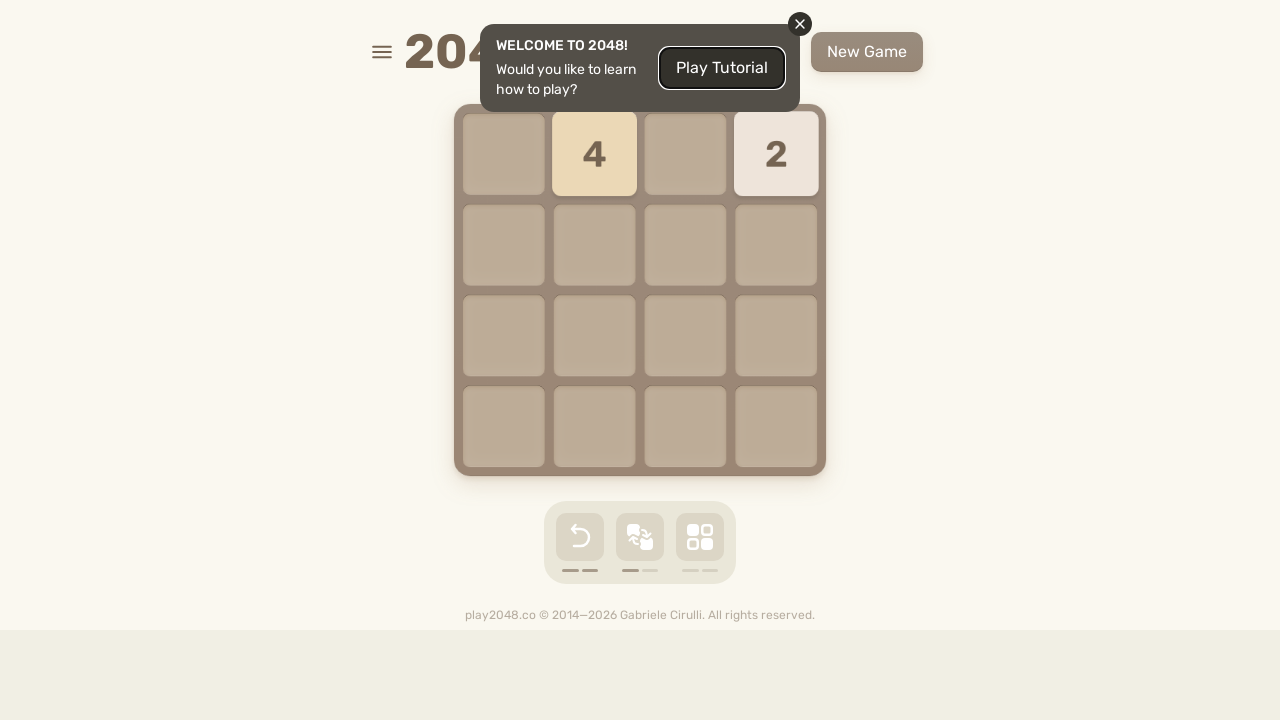

Pressed ArrowDown key on html
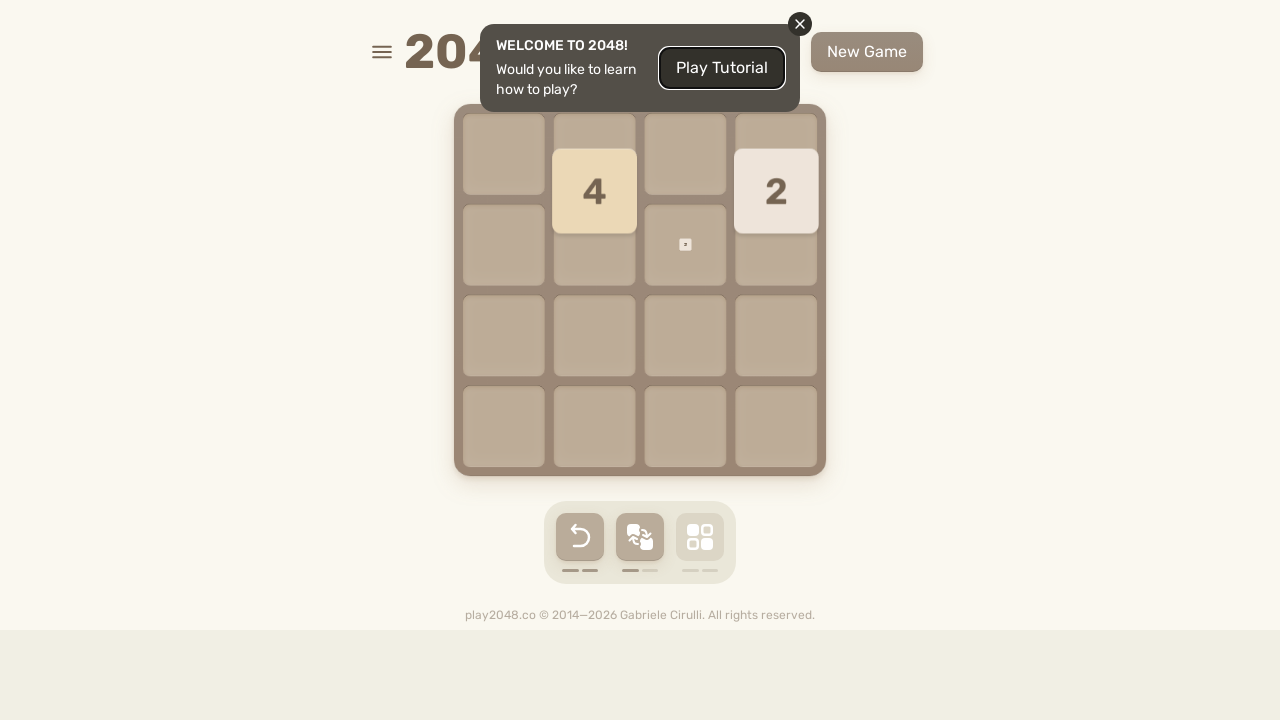

Waited 200ms after ArrowDown
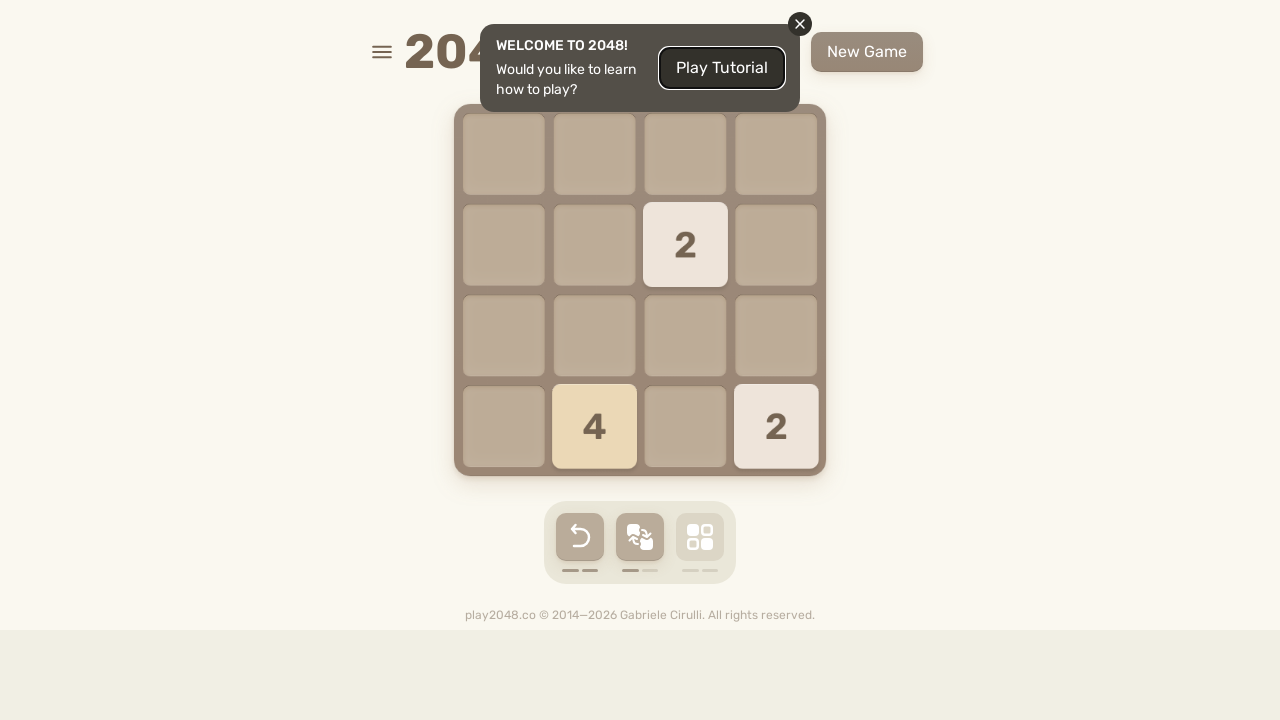

Pressed ArrowLeft key on html
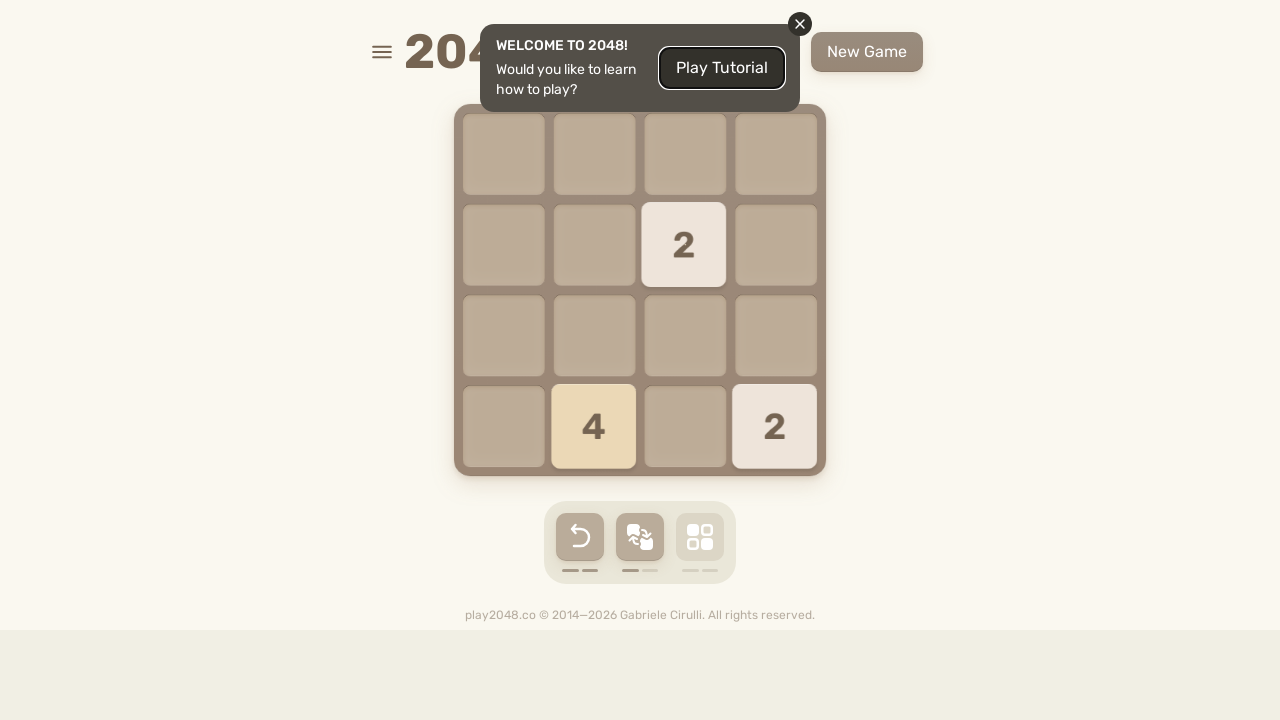

Waited 200ms after ArrowLeft
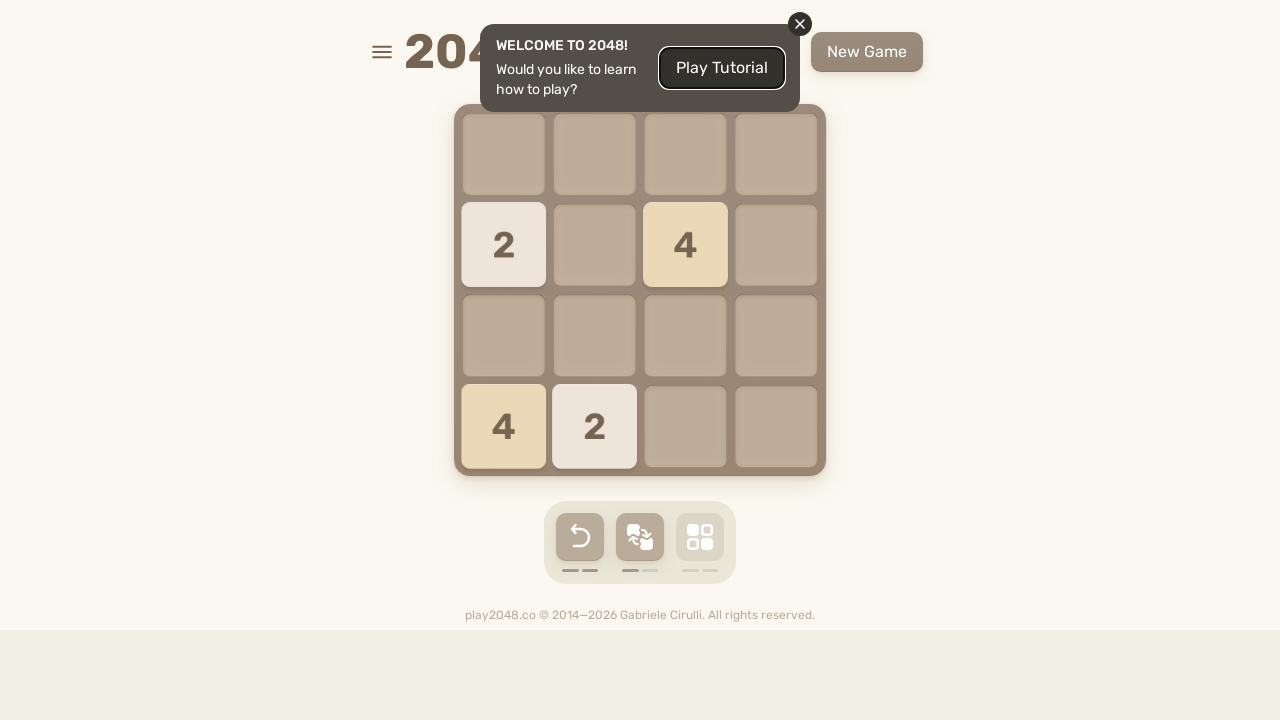

Pressed ArrowUp key on html
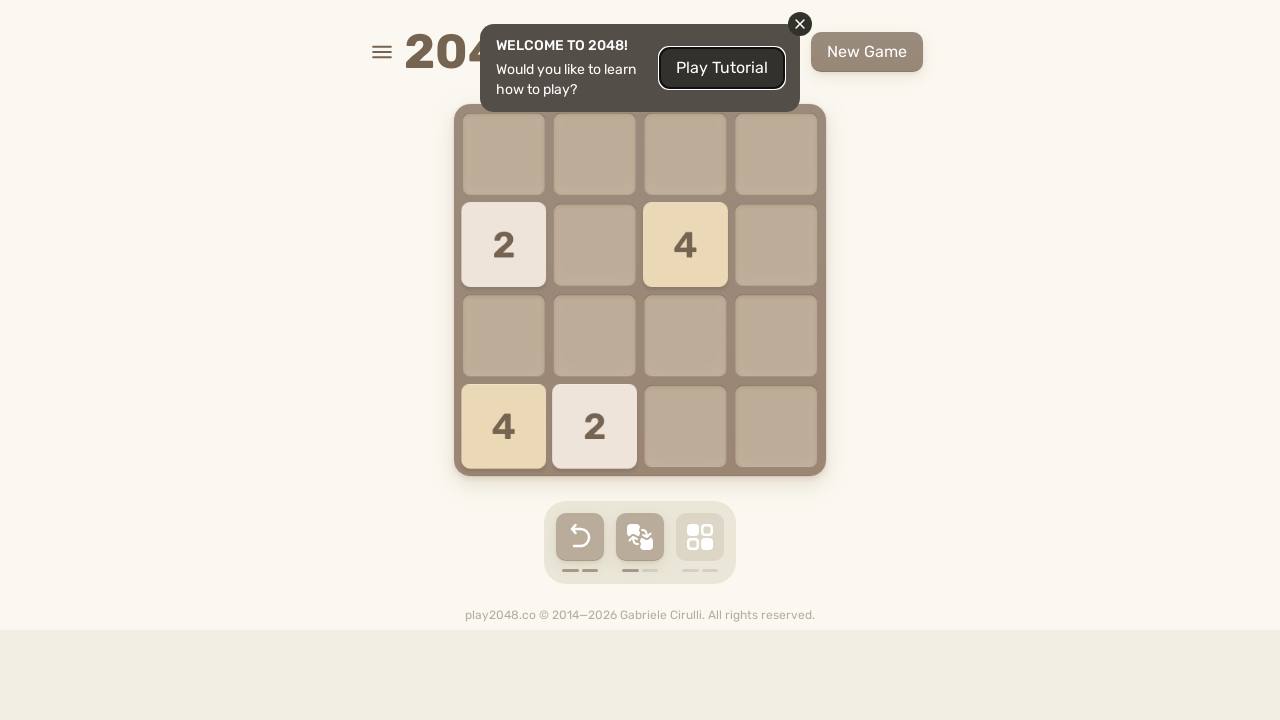

Waited 200ms after ArrowUp
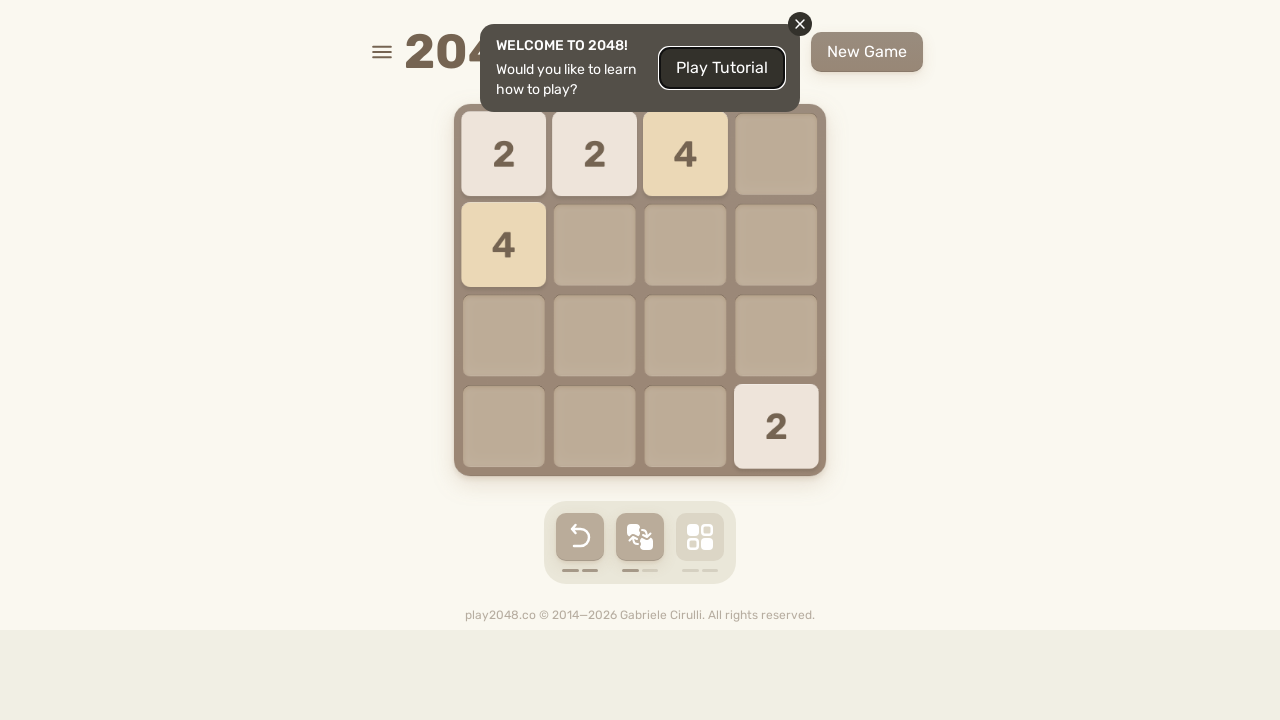

Pressed ArrowRight key on html
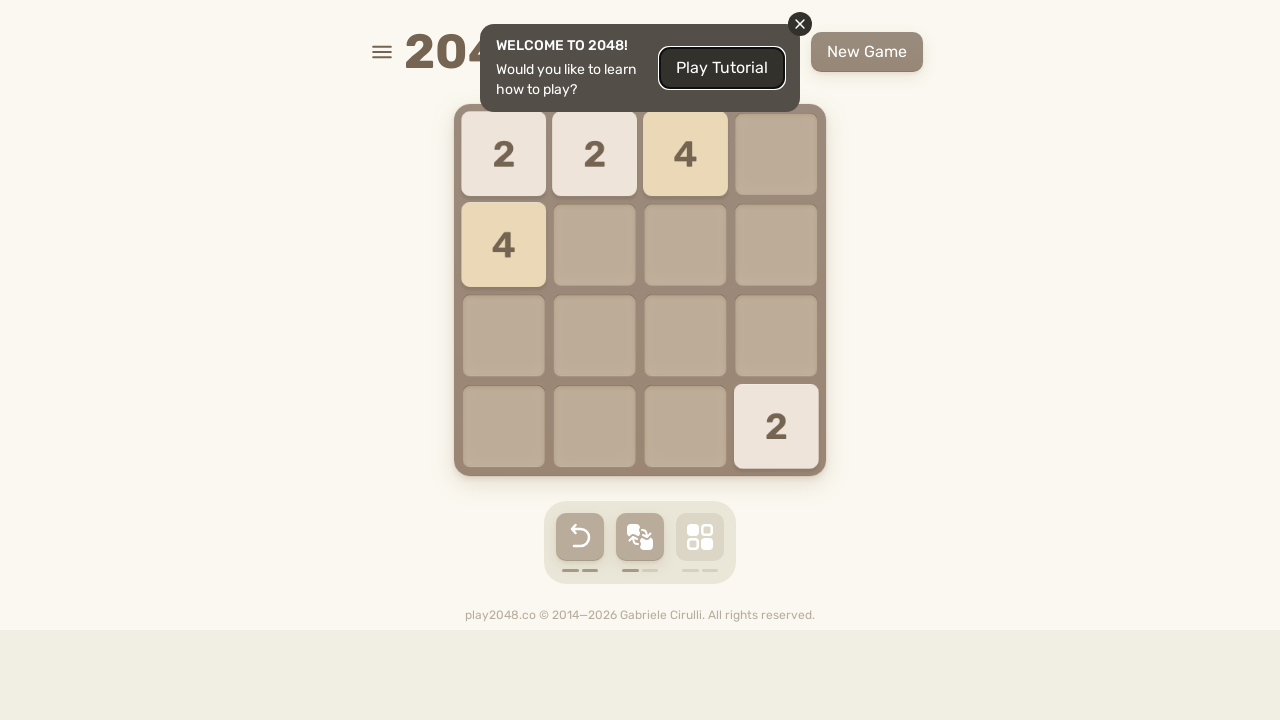

Waited 200ms after ArrowRight
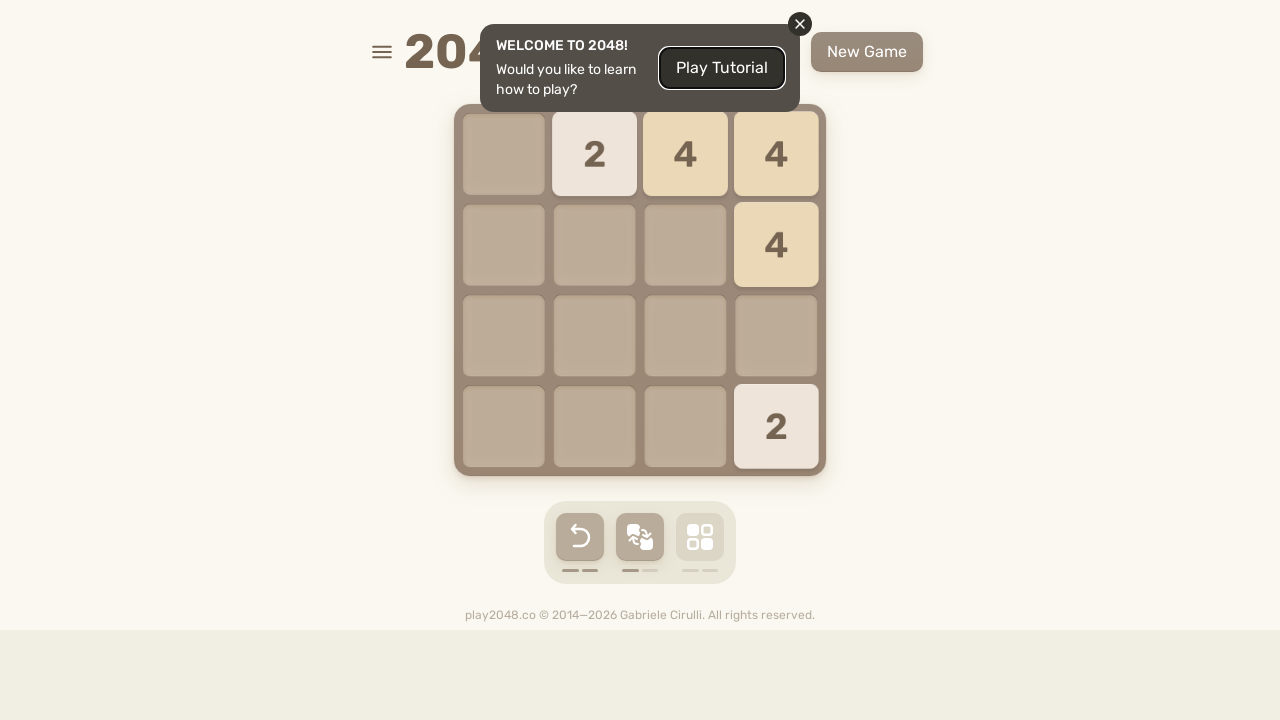

Located retry button element
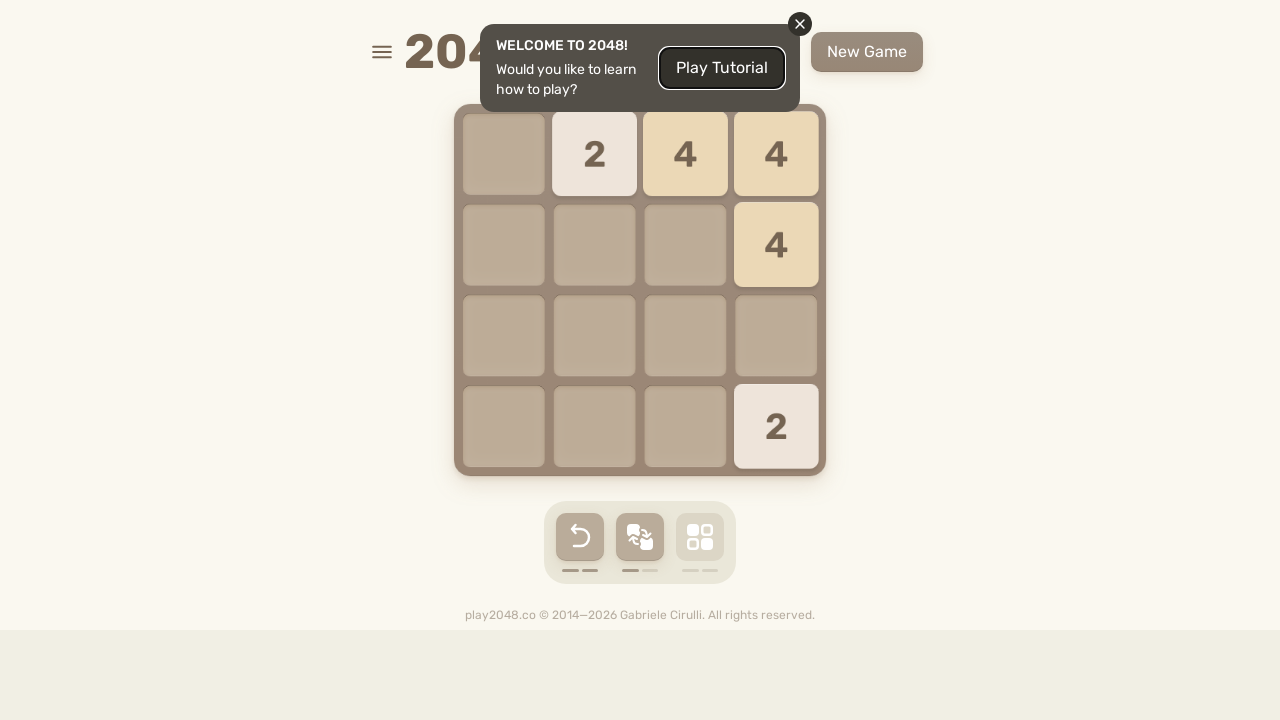

Pressed ArrowDown key on html
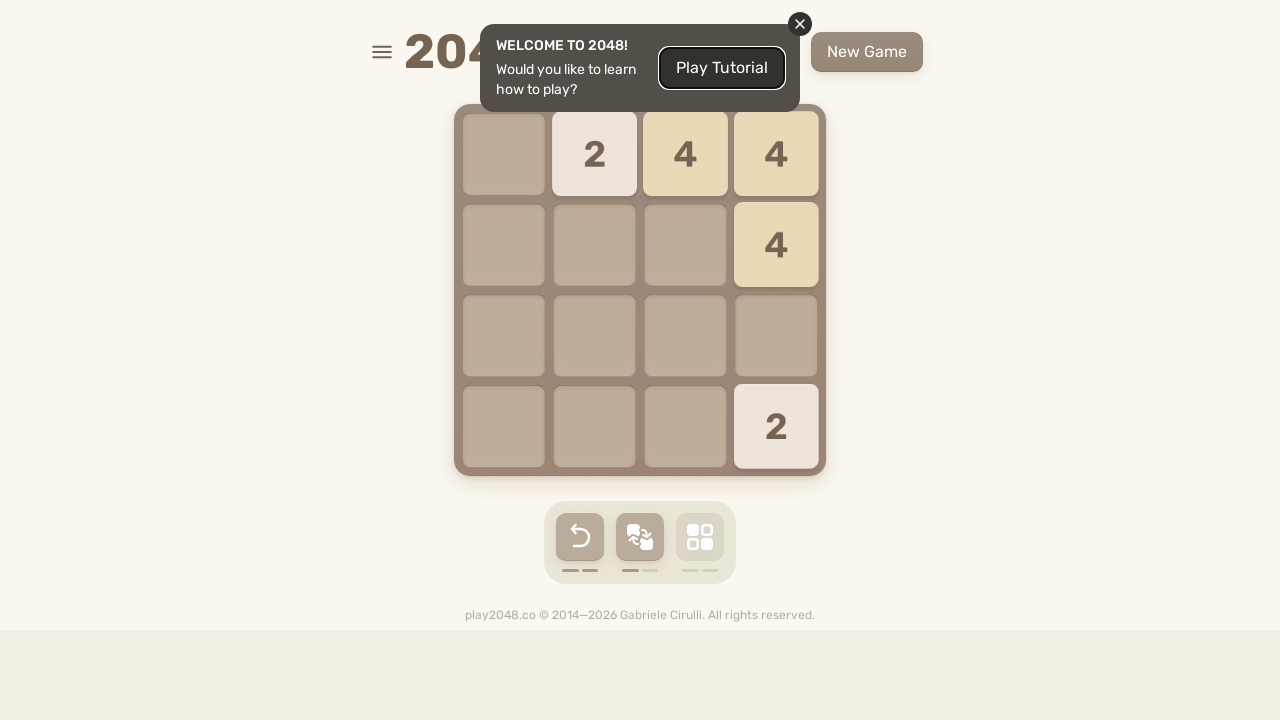

Waited 200ms after ArrowDown
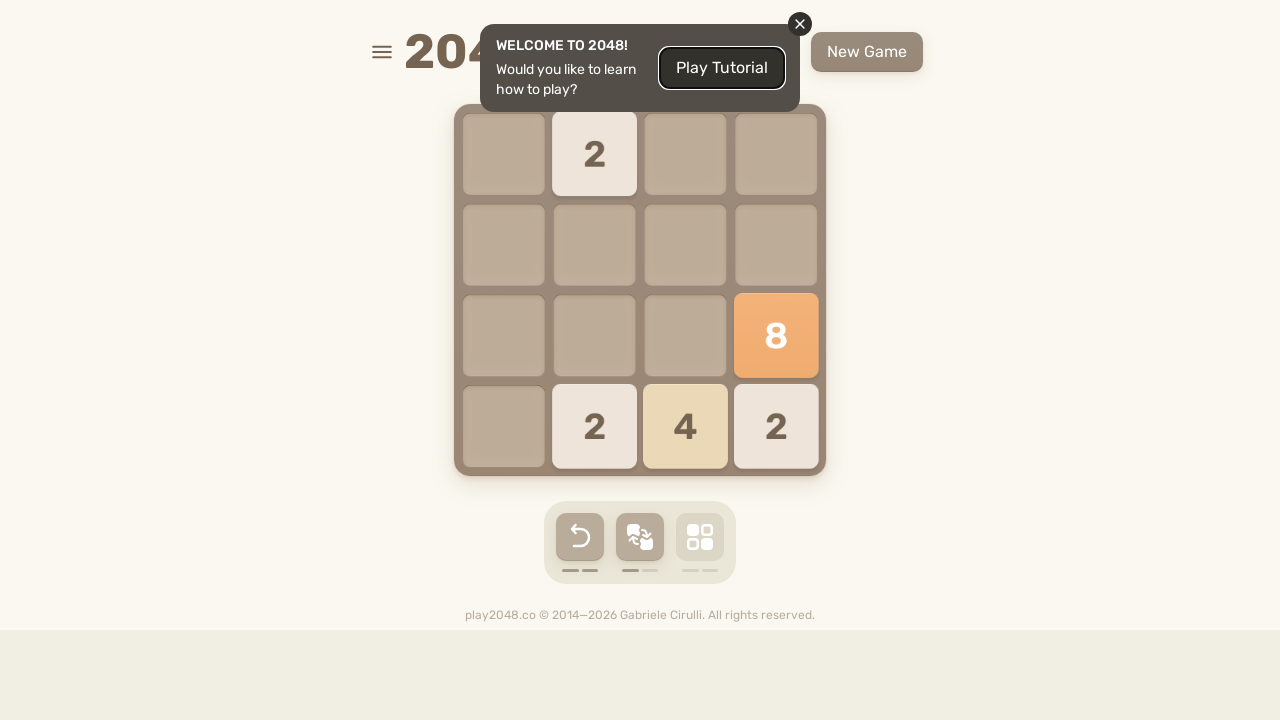

Pressed ArrowLeft key on html
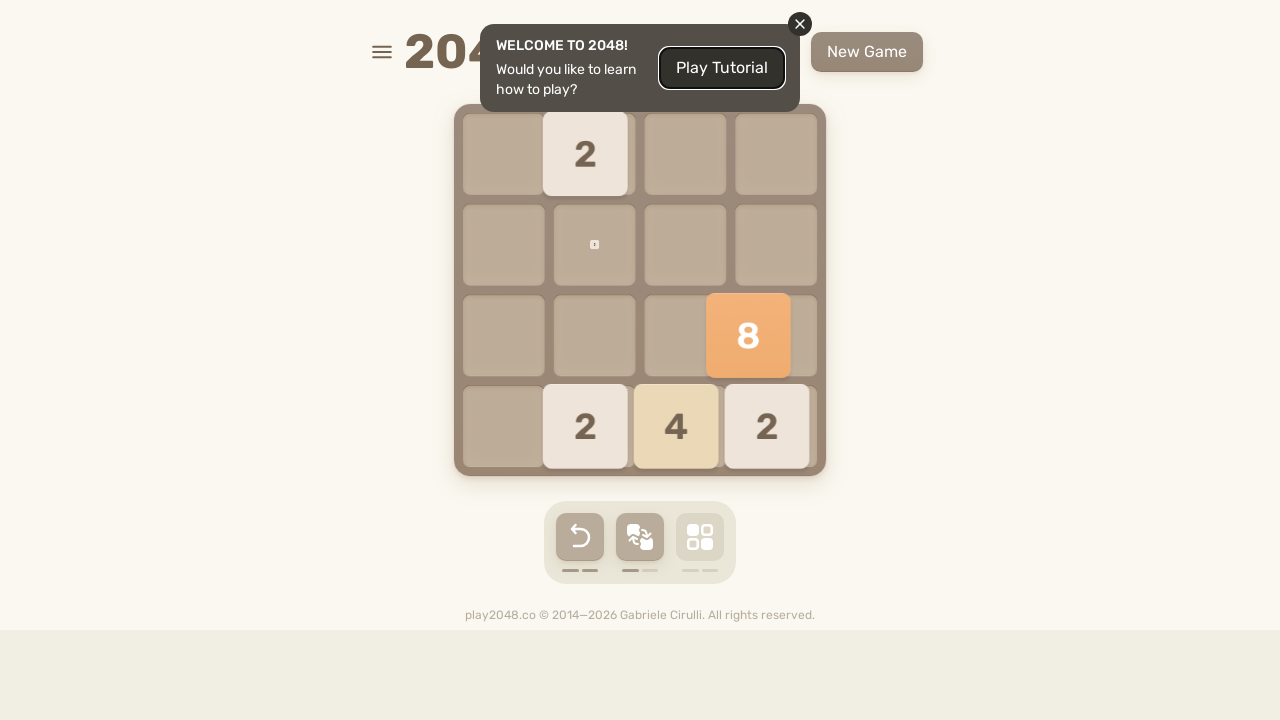

Waited 200ms after ArrowLeft
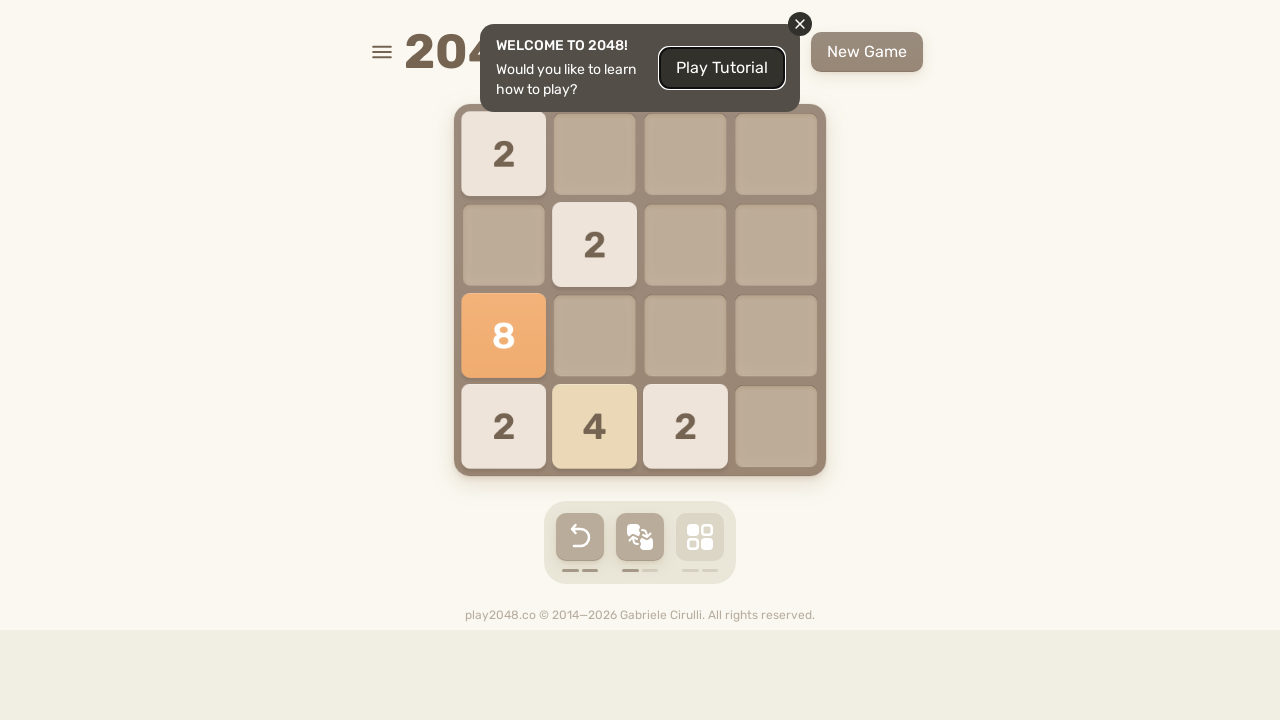

Pressed ArrowUp key on html
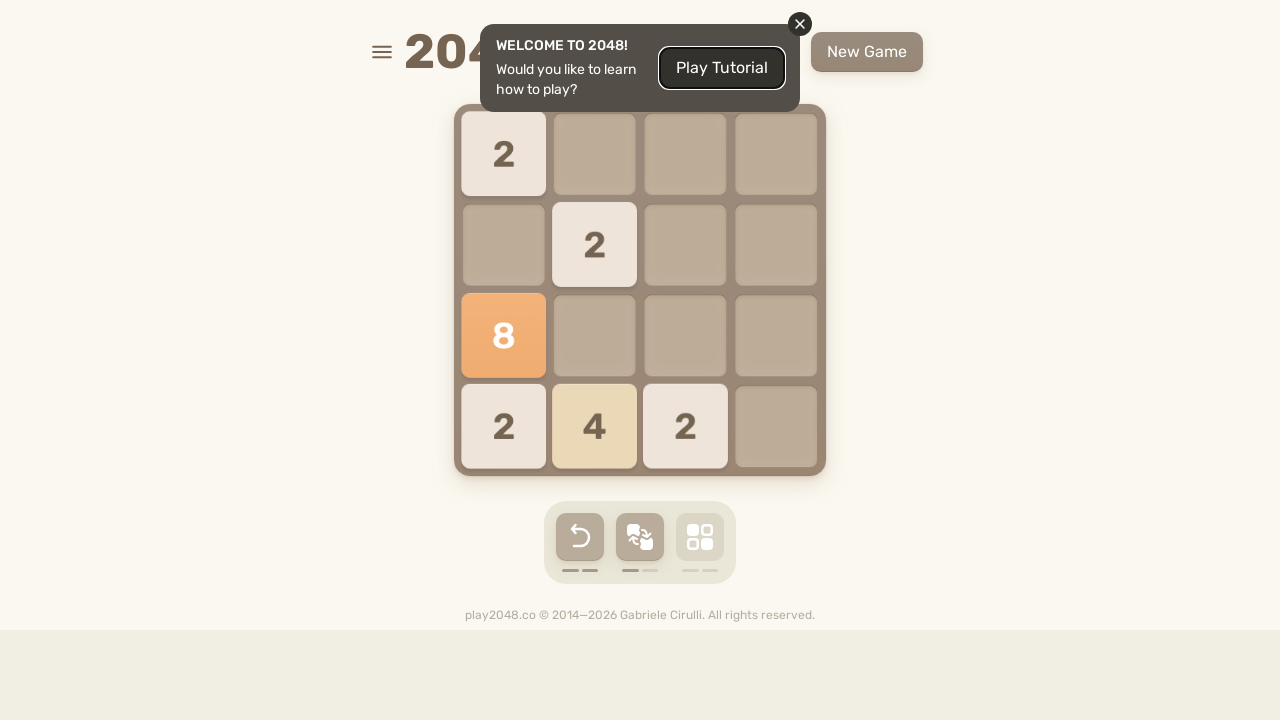

Waited 200ms after ArrowUp
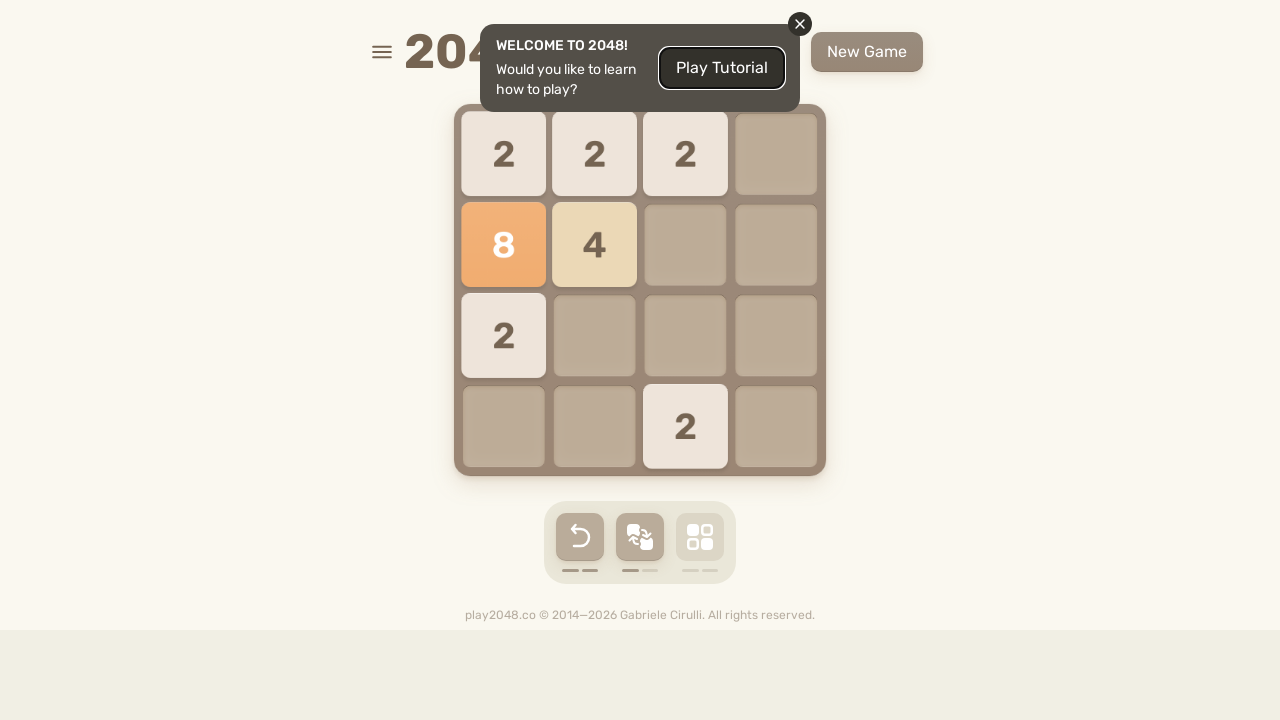

Pressed ArrowRight key on html
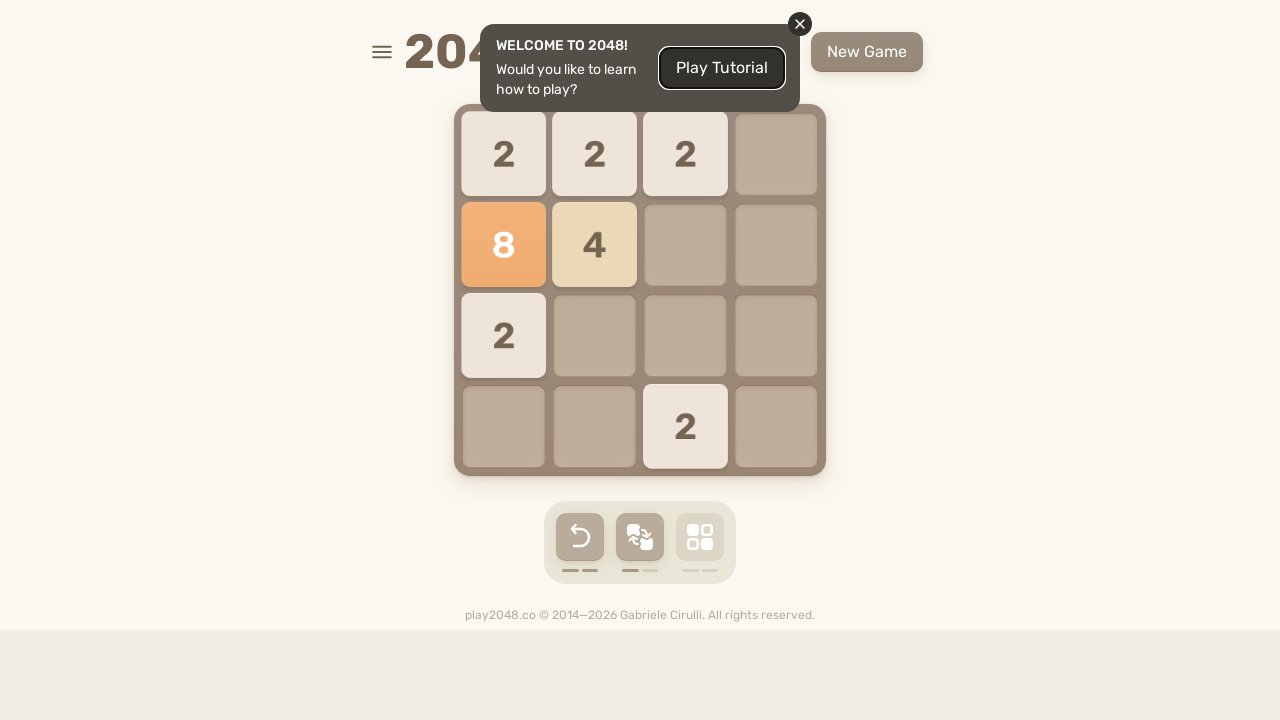

Waited 200ms after ArrowRight
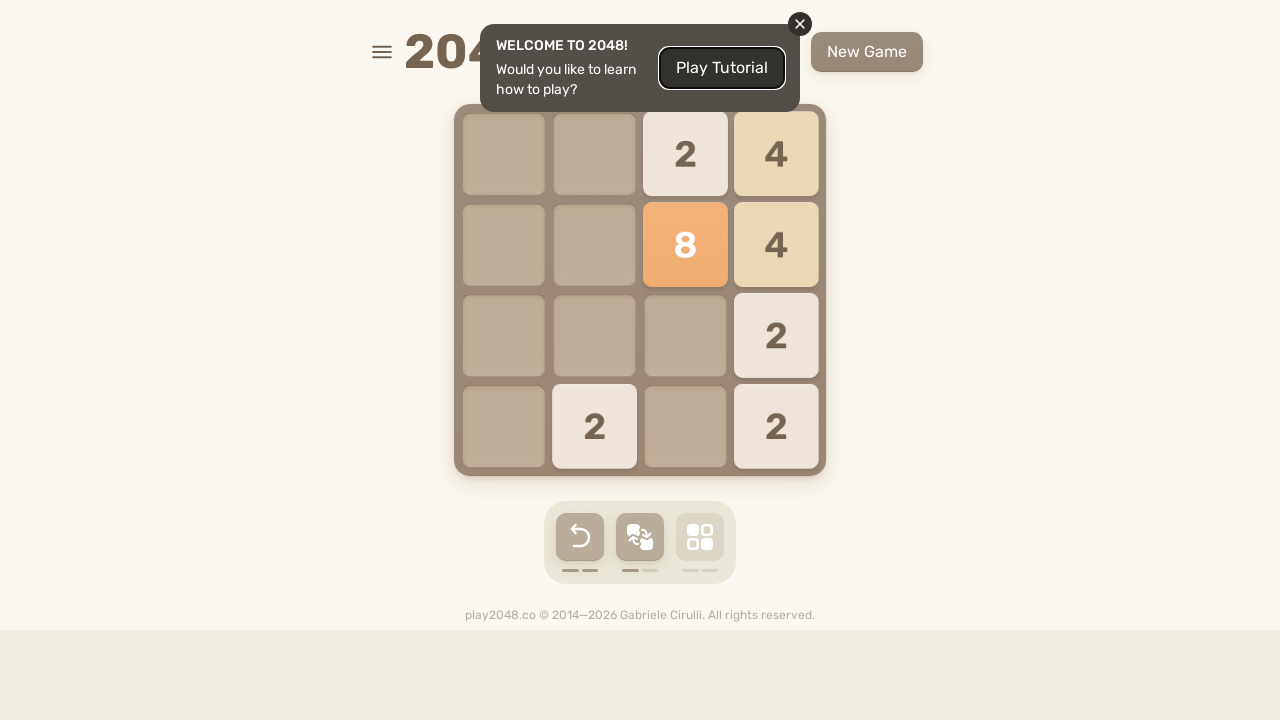

Located retry button element
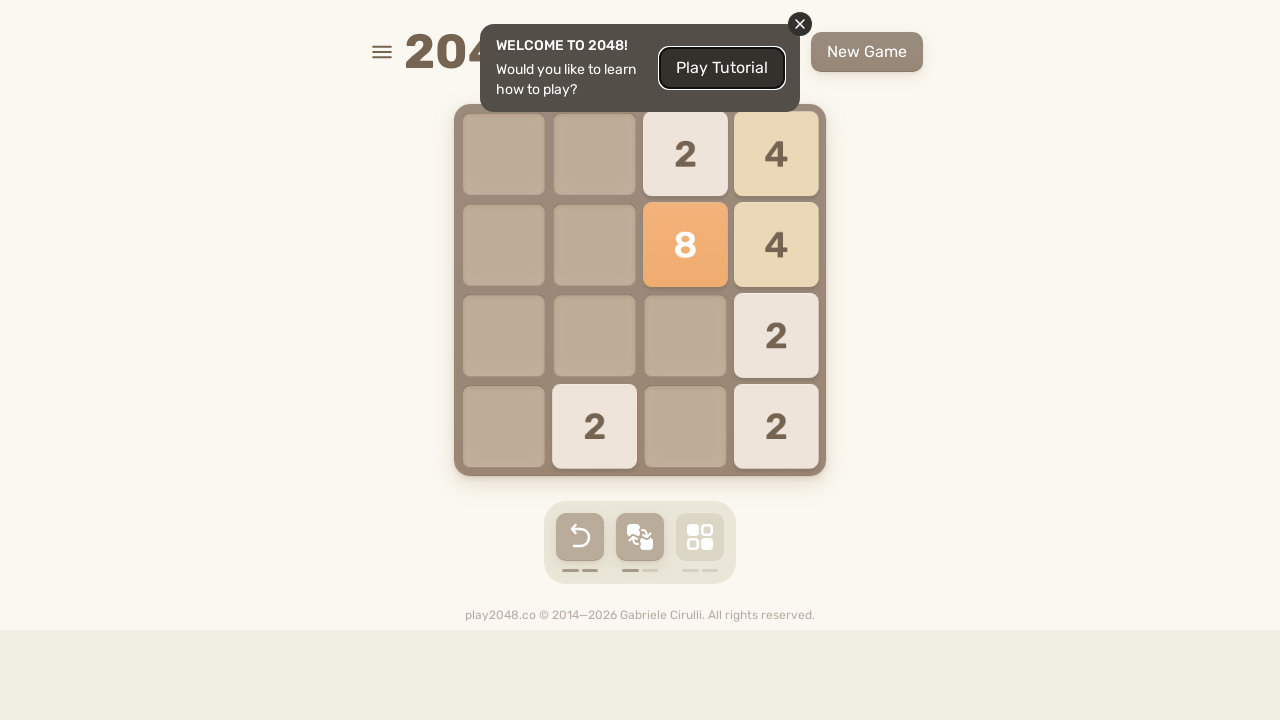

Pressed ArrowDown key on html
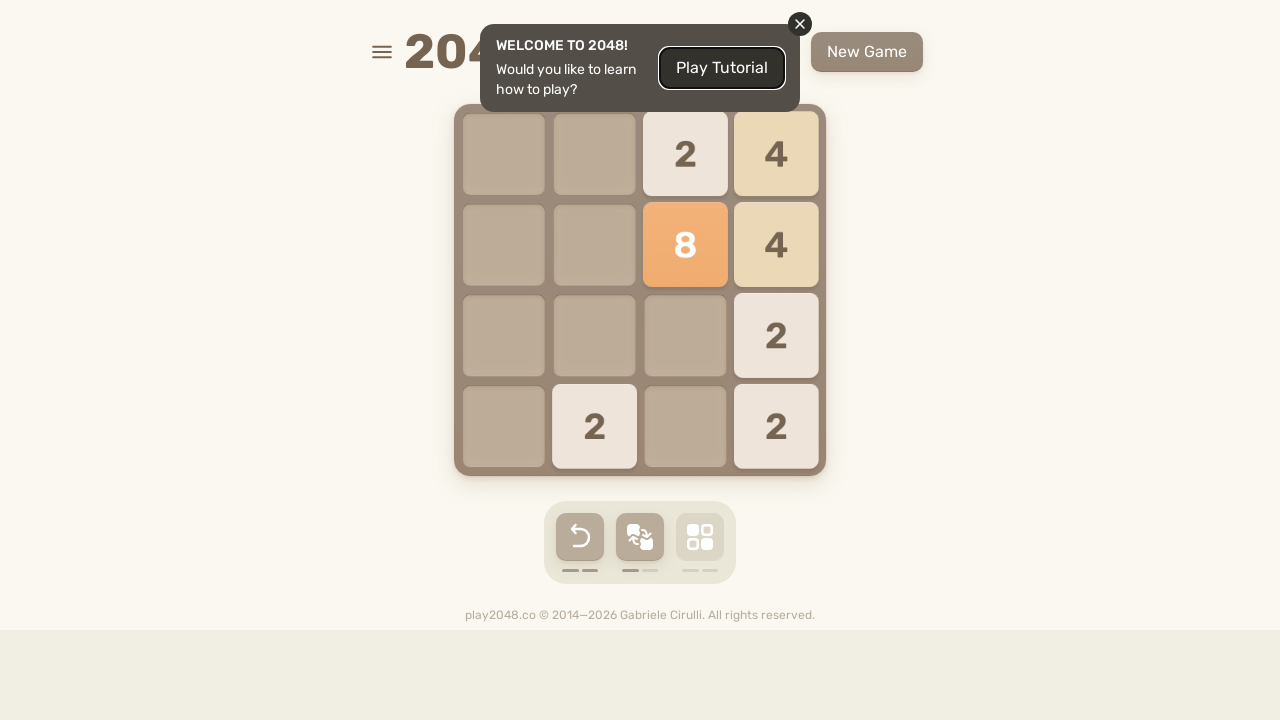

Waited 200ms after ArrowDown
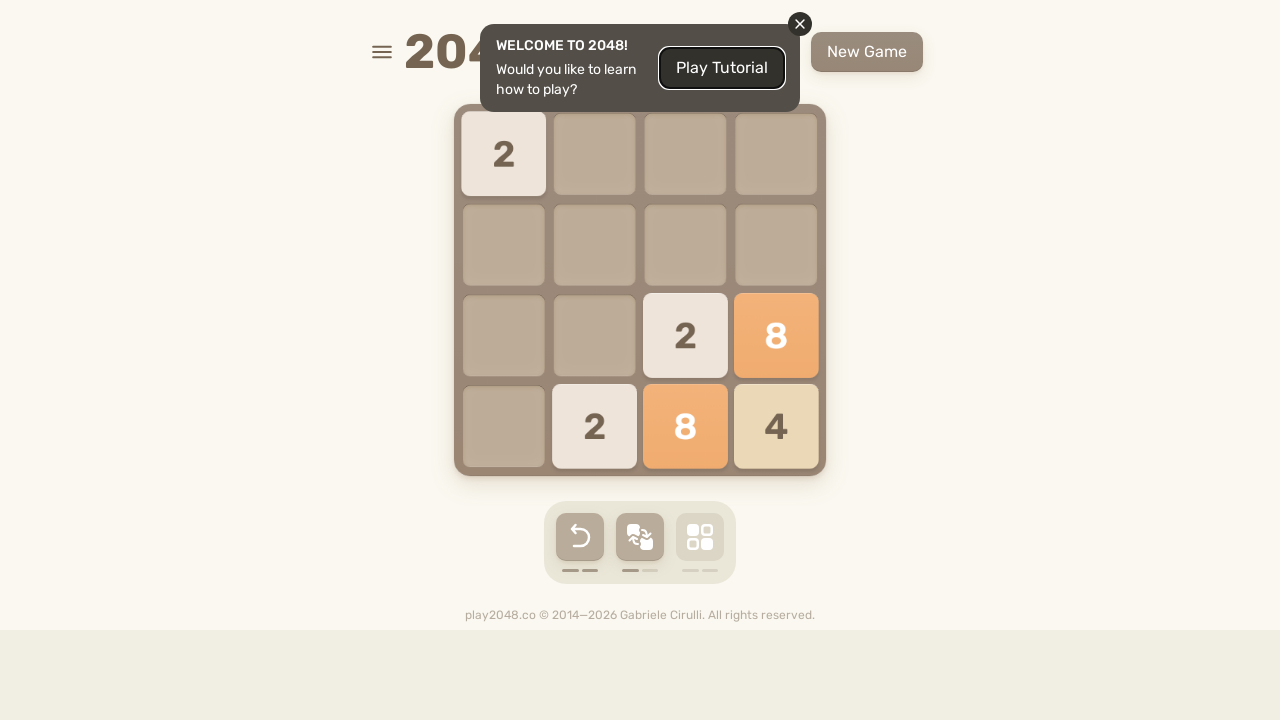

Pressed ArrowLeft key on html
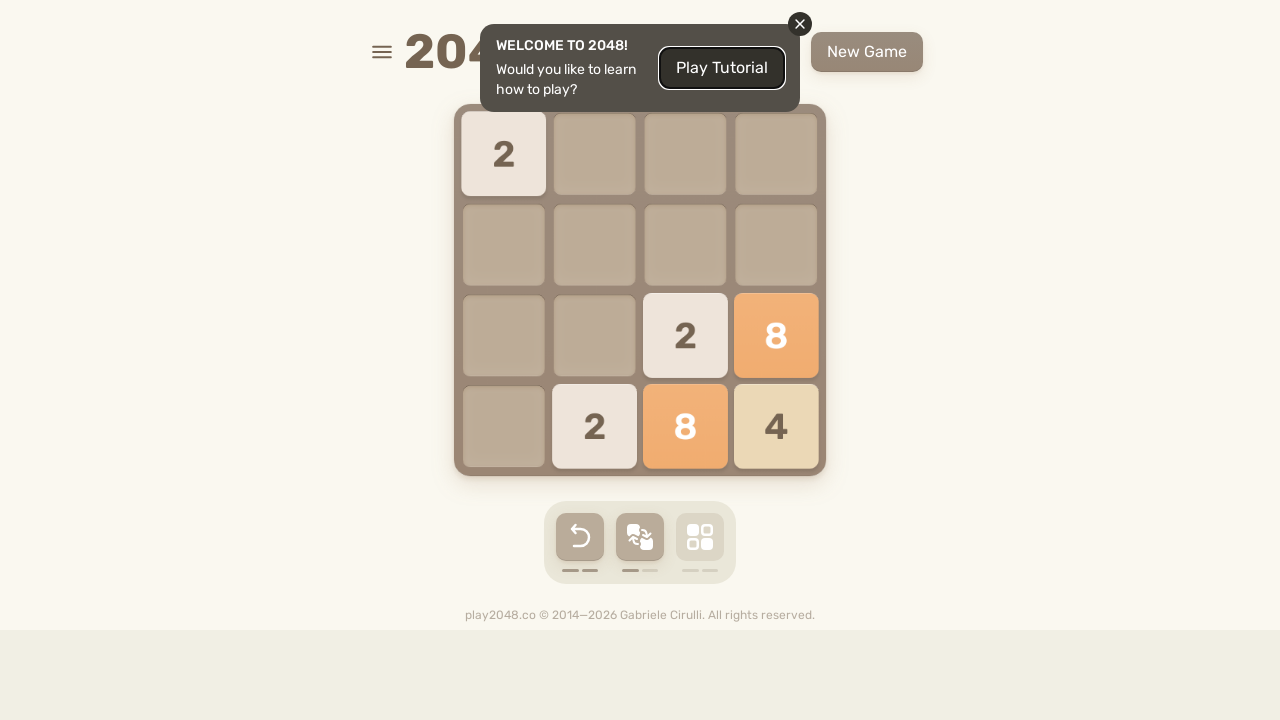

Waited 200ms after ArrowLeft
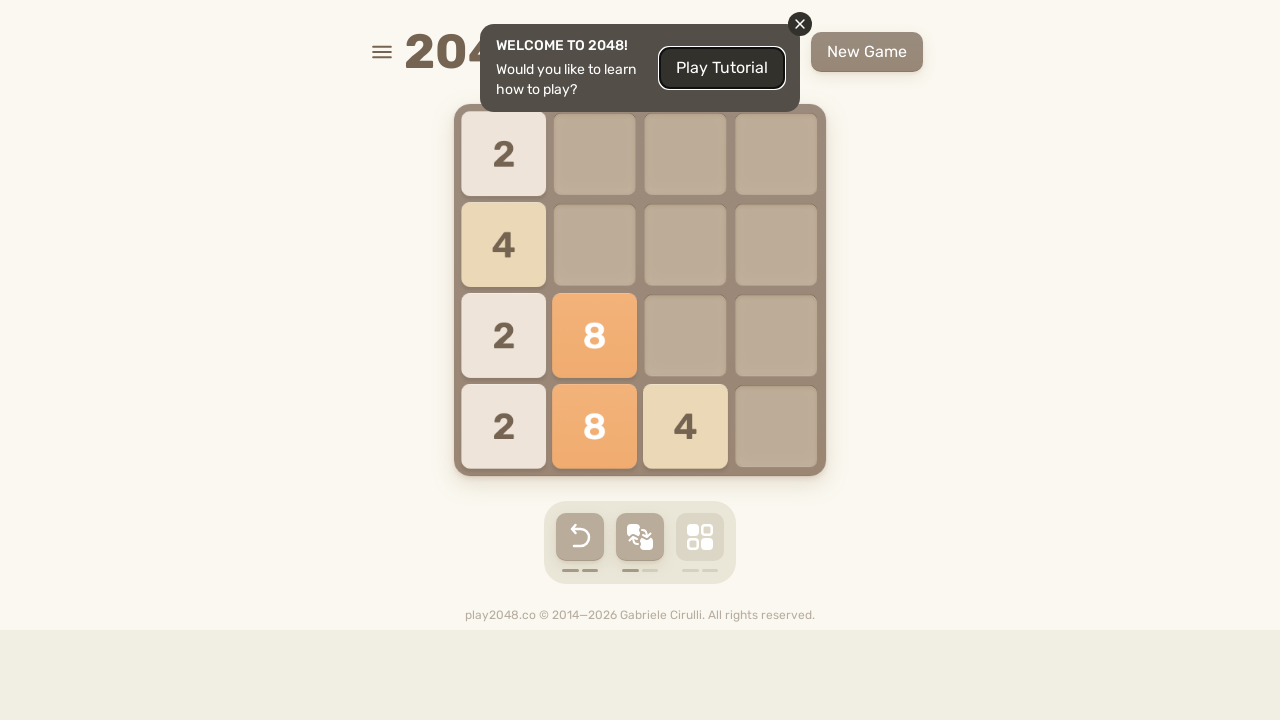

Pressed ArrowUp key on html
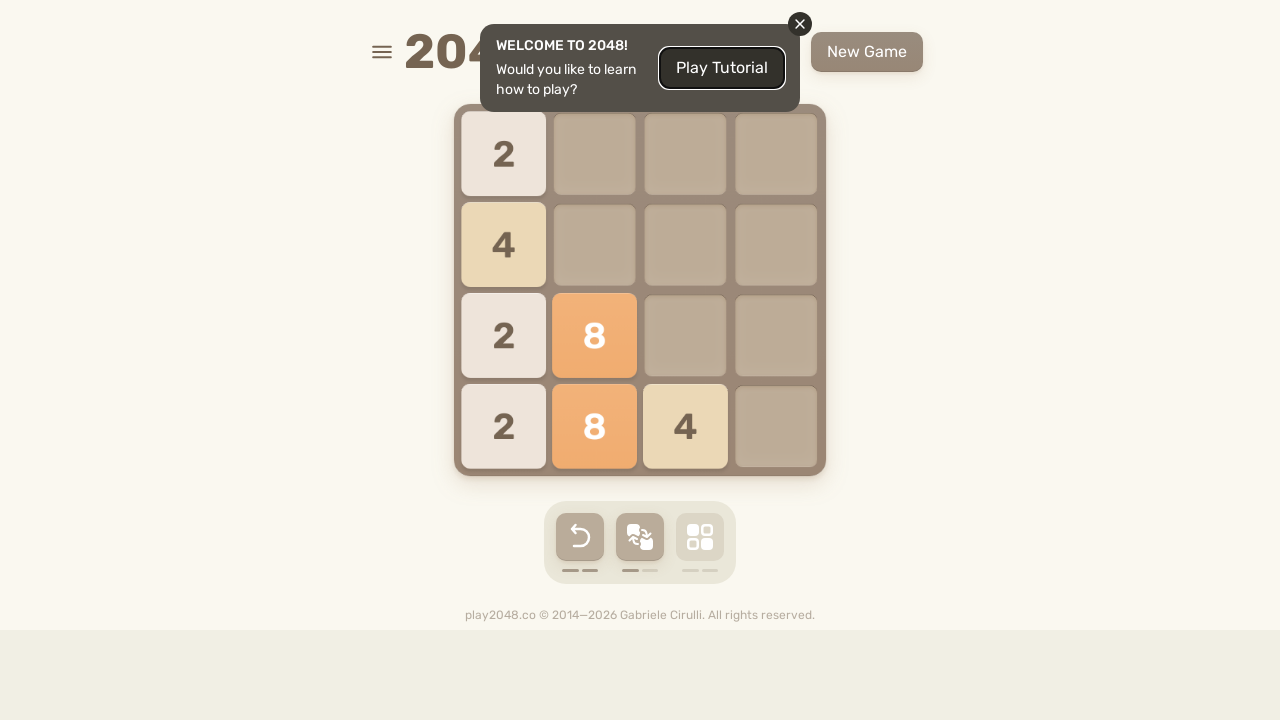

Waited 200ms after ArrowUp
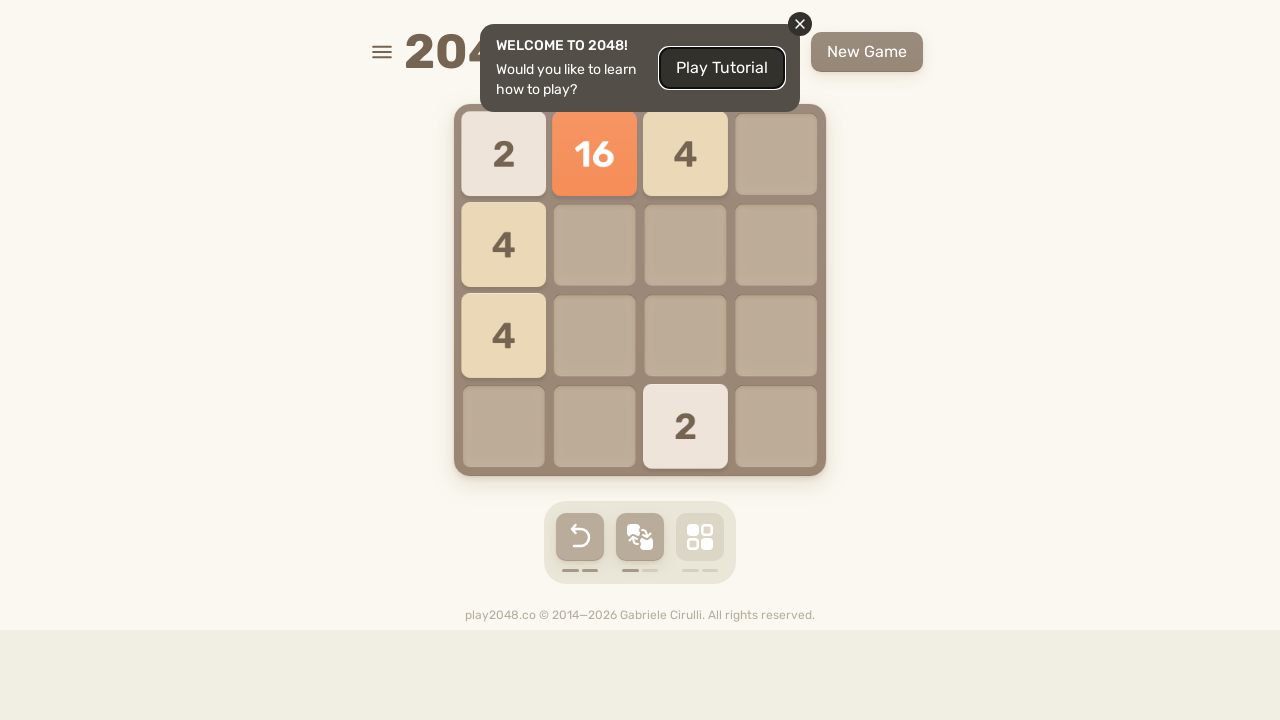

Pressed ArrowRight key on html
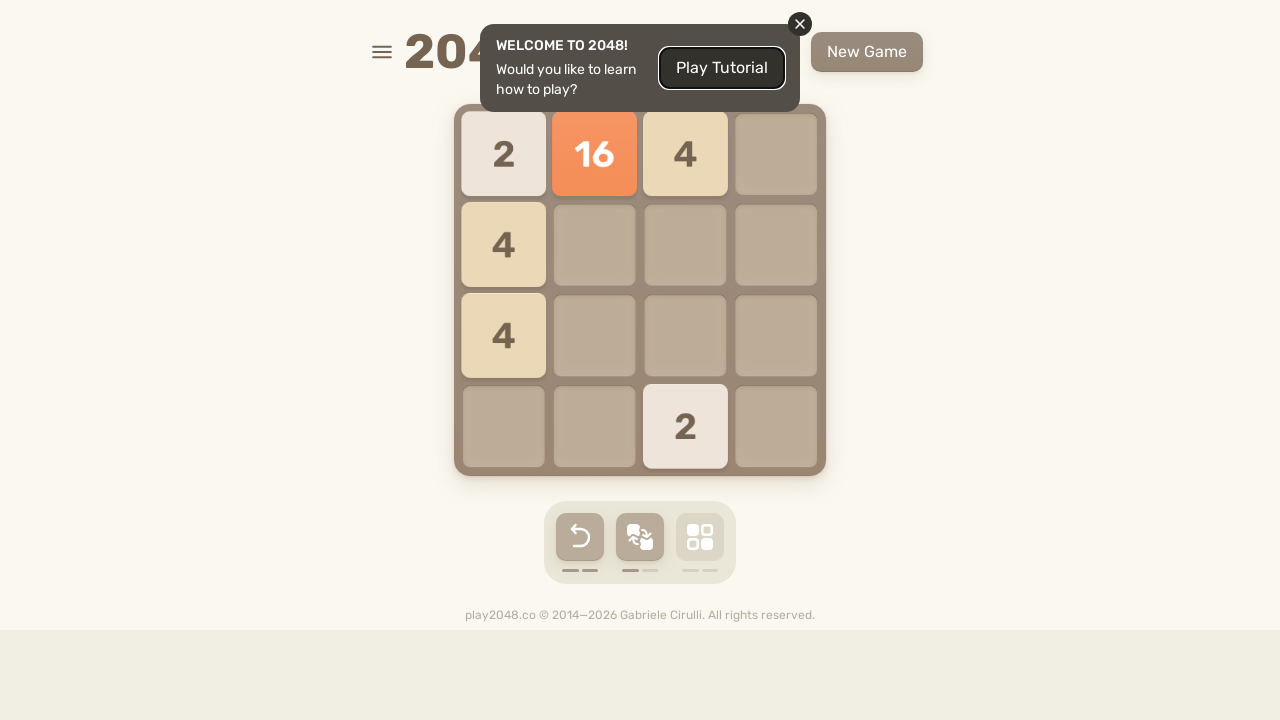

Waited 200ms after ArrowRight
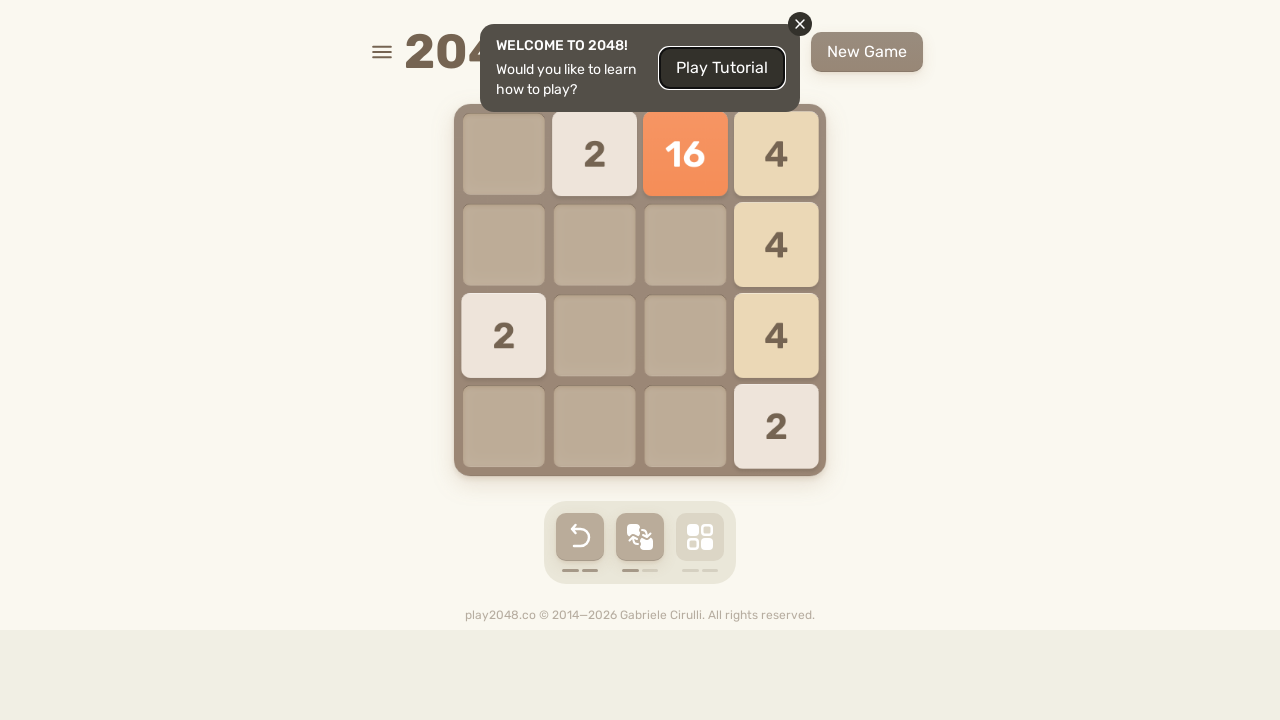

Located retry button element
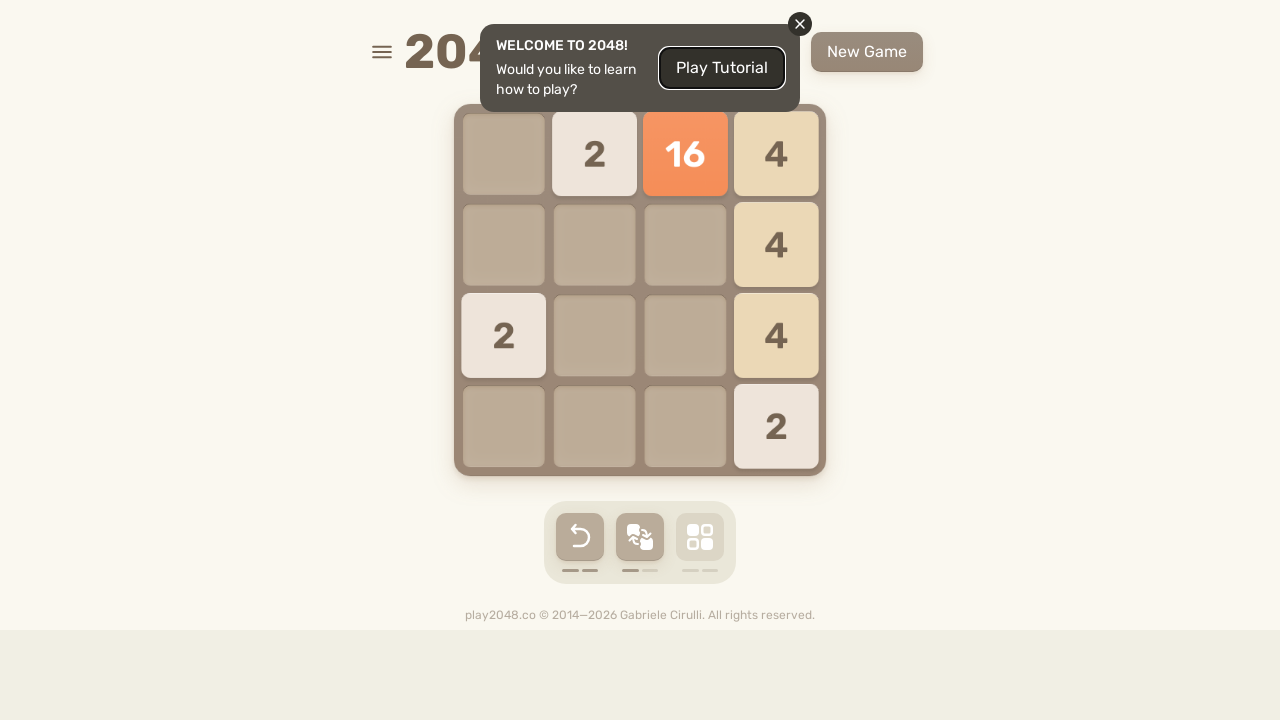

Pressed ArrowDown key on html
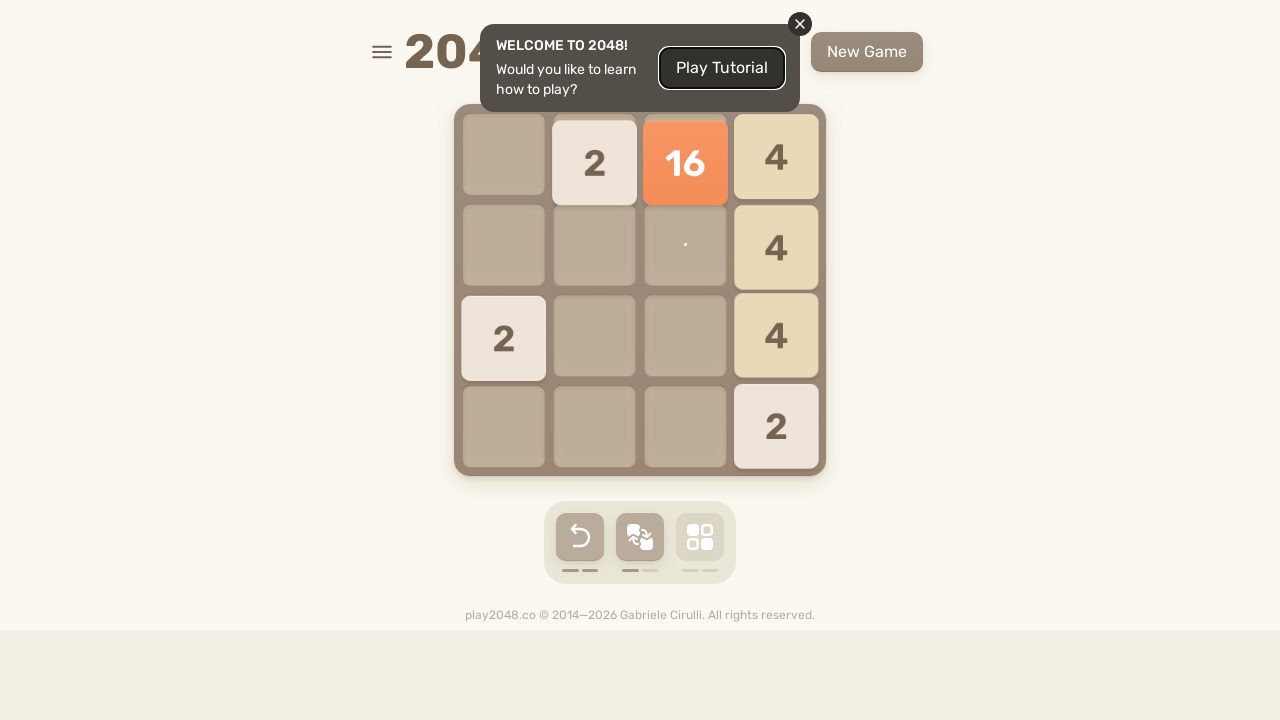

Waited 200ms after ArrowDown
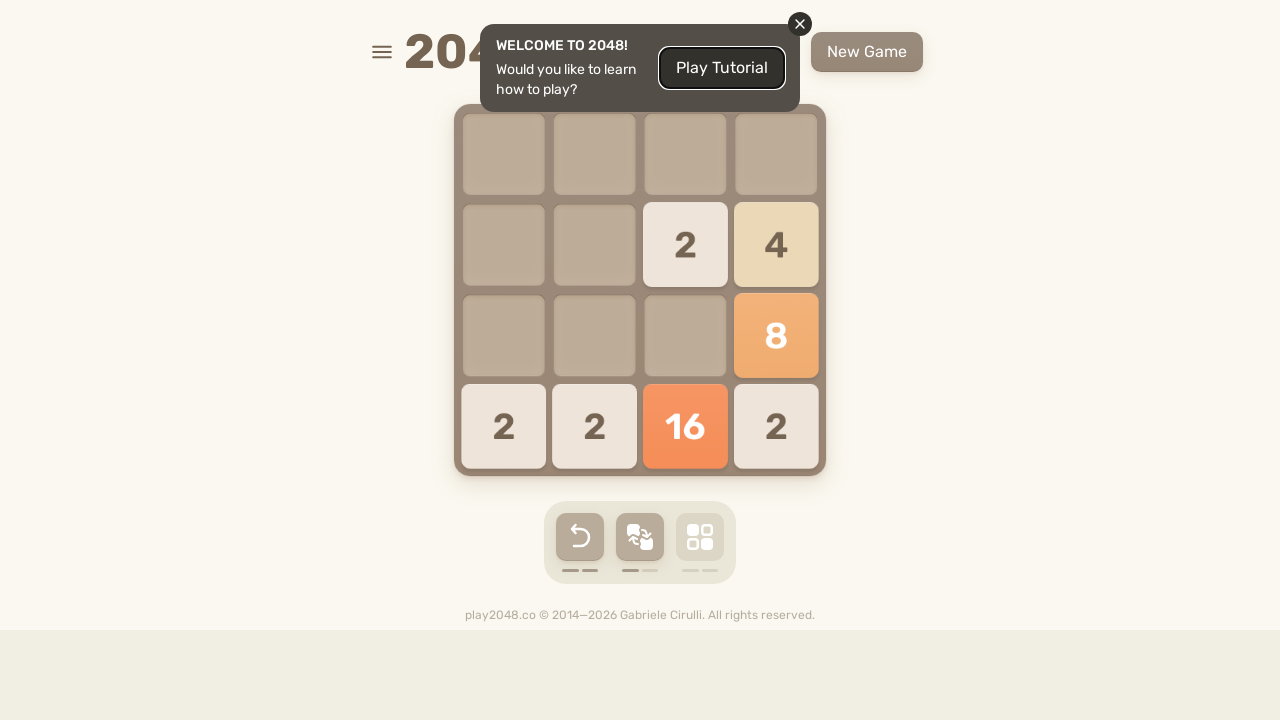

Pressed ArrowLeft key on html
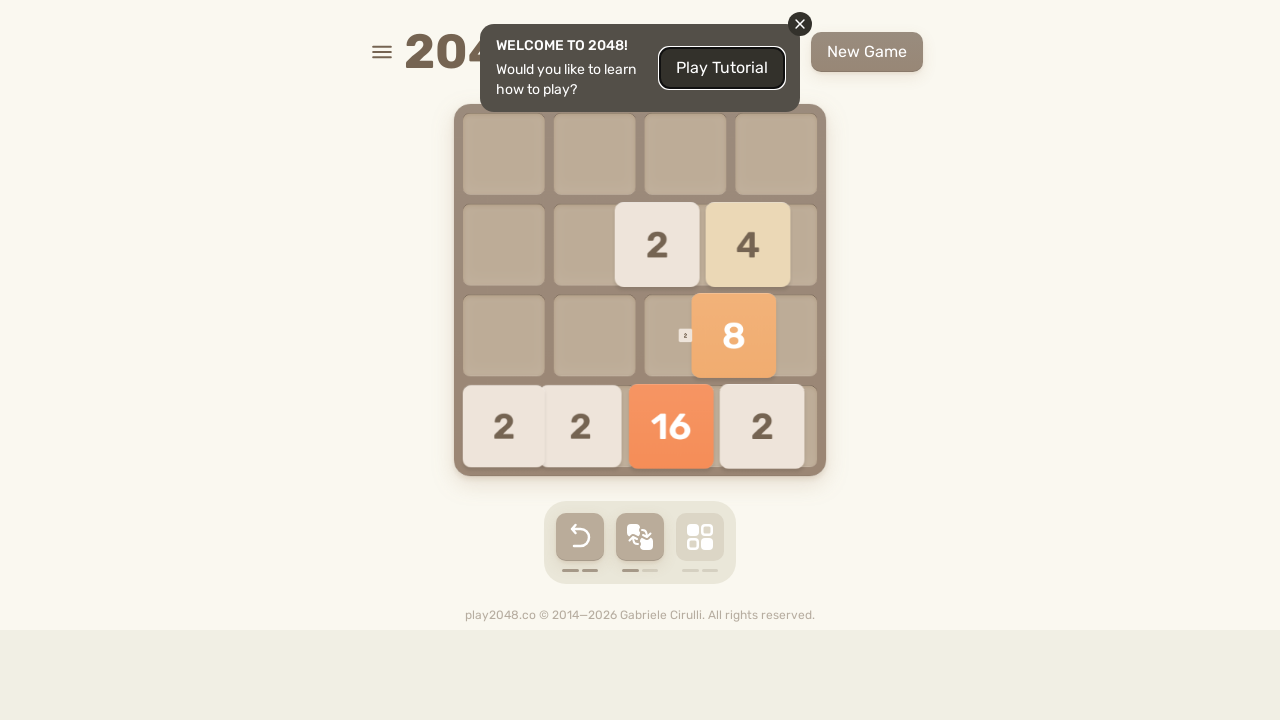

Waited 200ms after ArrowLeft
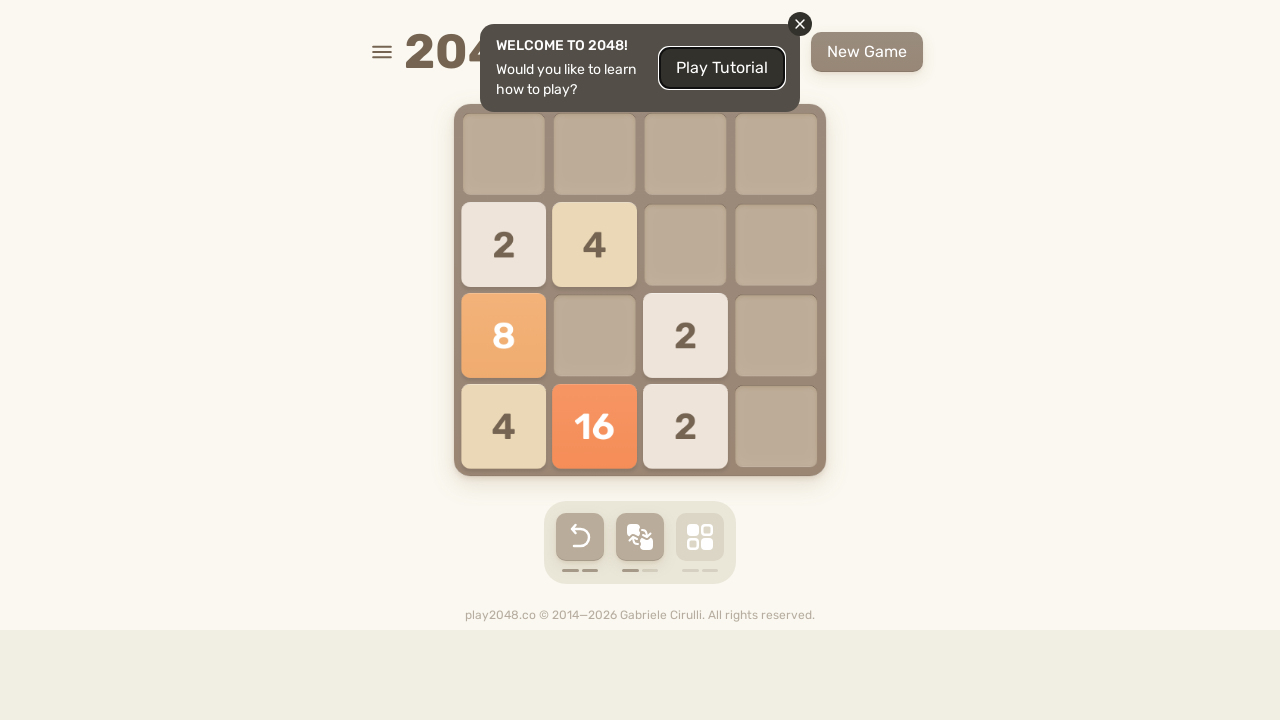

Pressed ArrowUp key on html
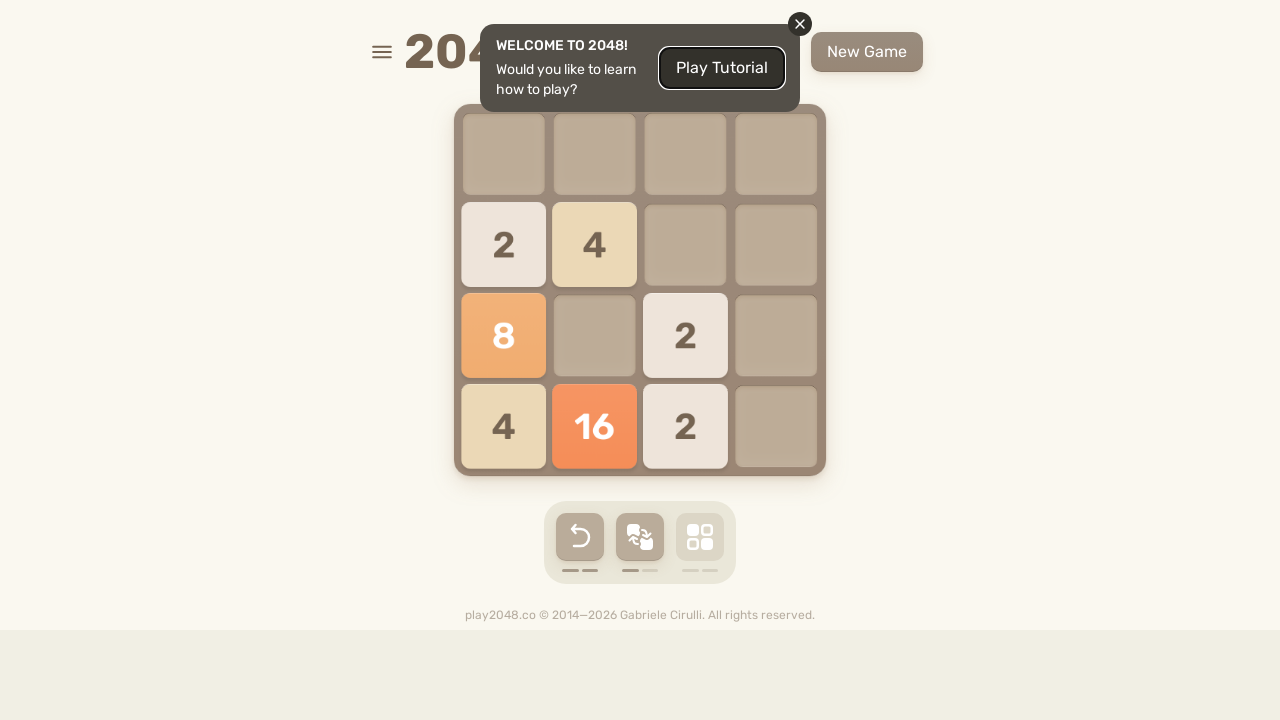

Waited 200ms after ArrowUp
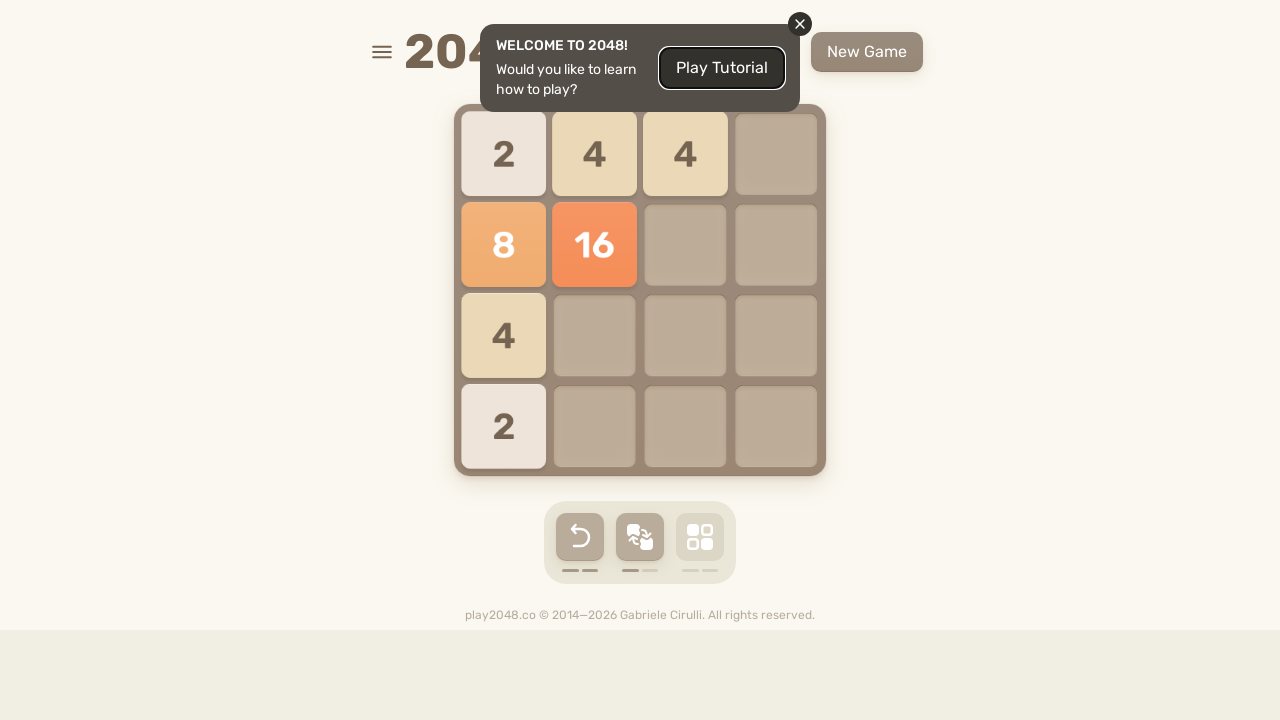

Pressed ArrowRight key on html
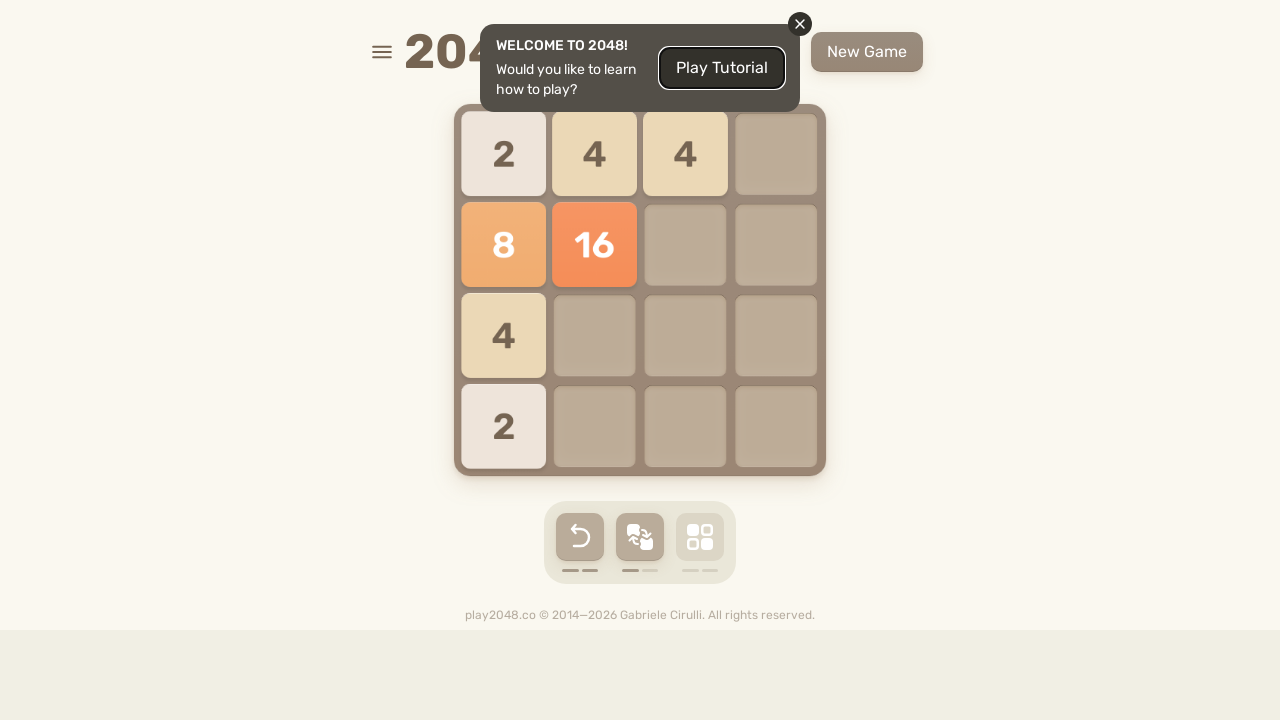

Waited 200ms after ArrowRight
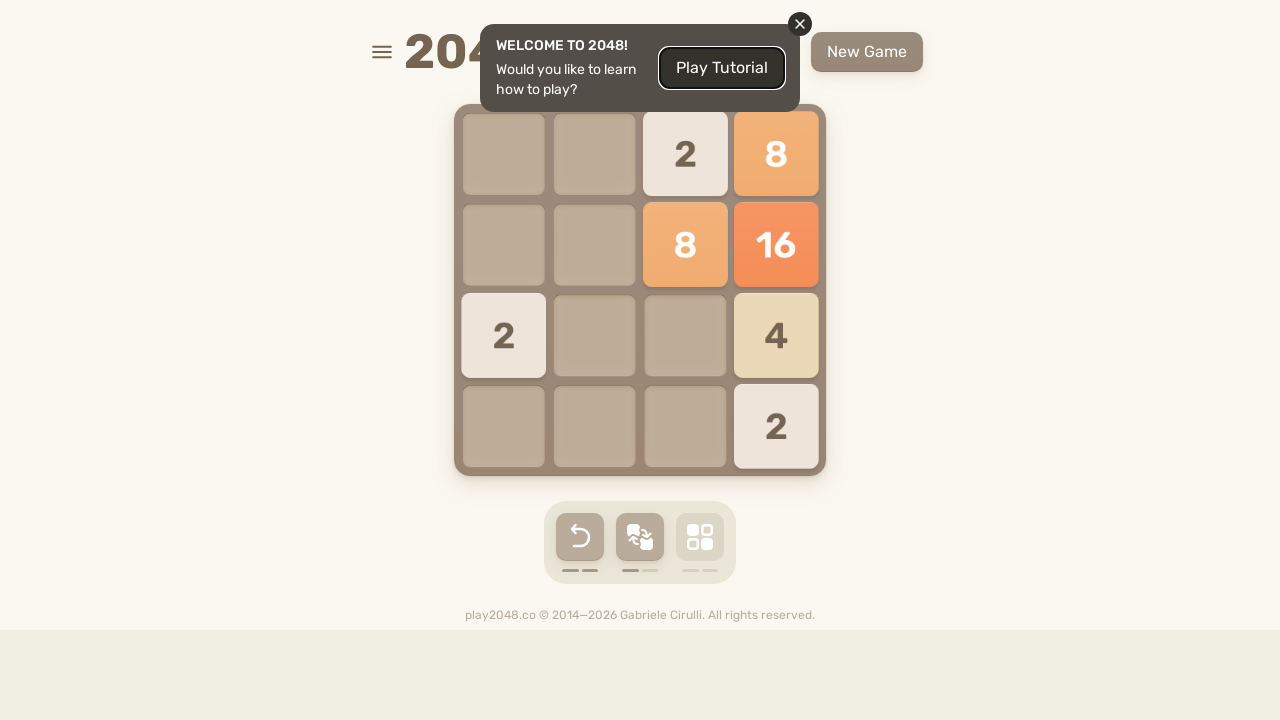

Located retry button element
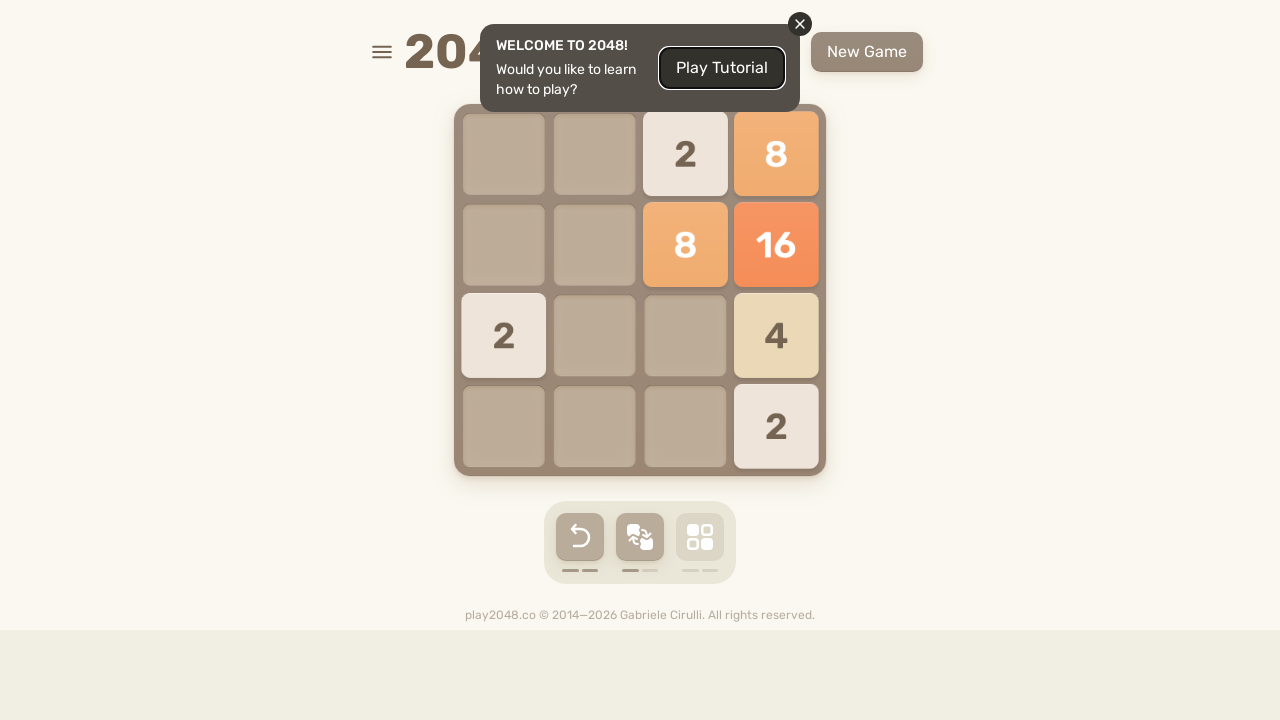

Pressed ArrowDown key on html
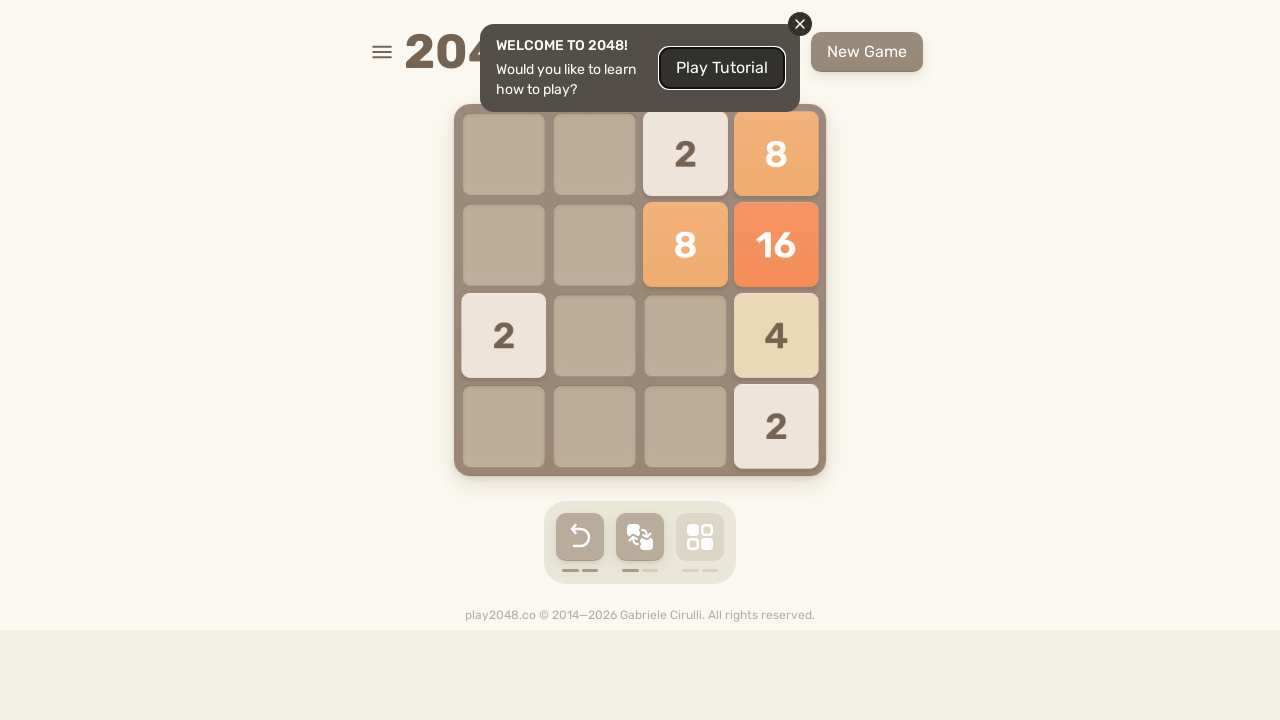

Waited 200ms after ArrowDown
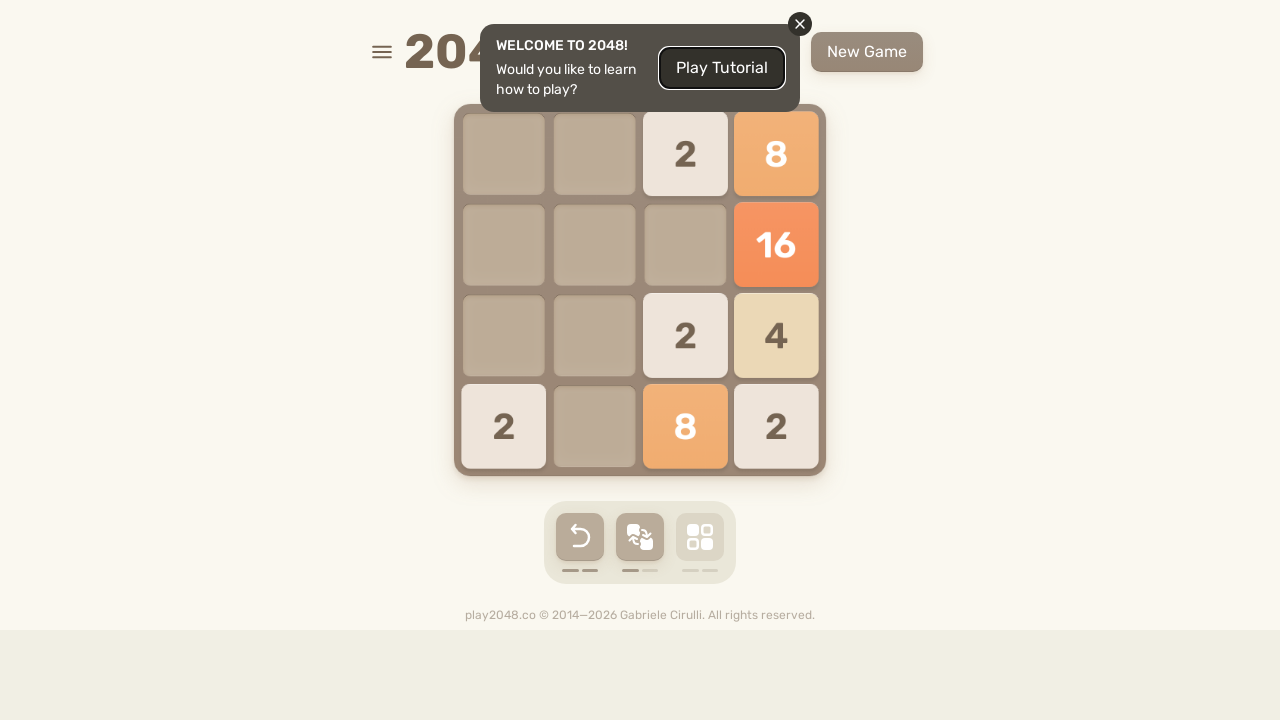

Pressed ArrowLeft key on html
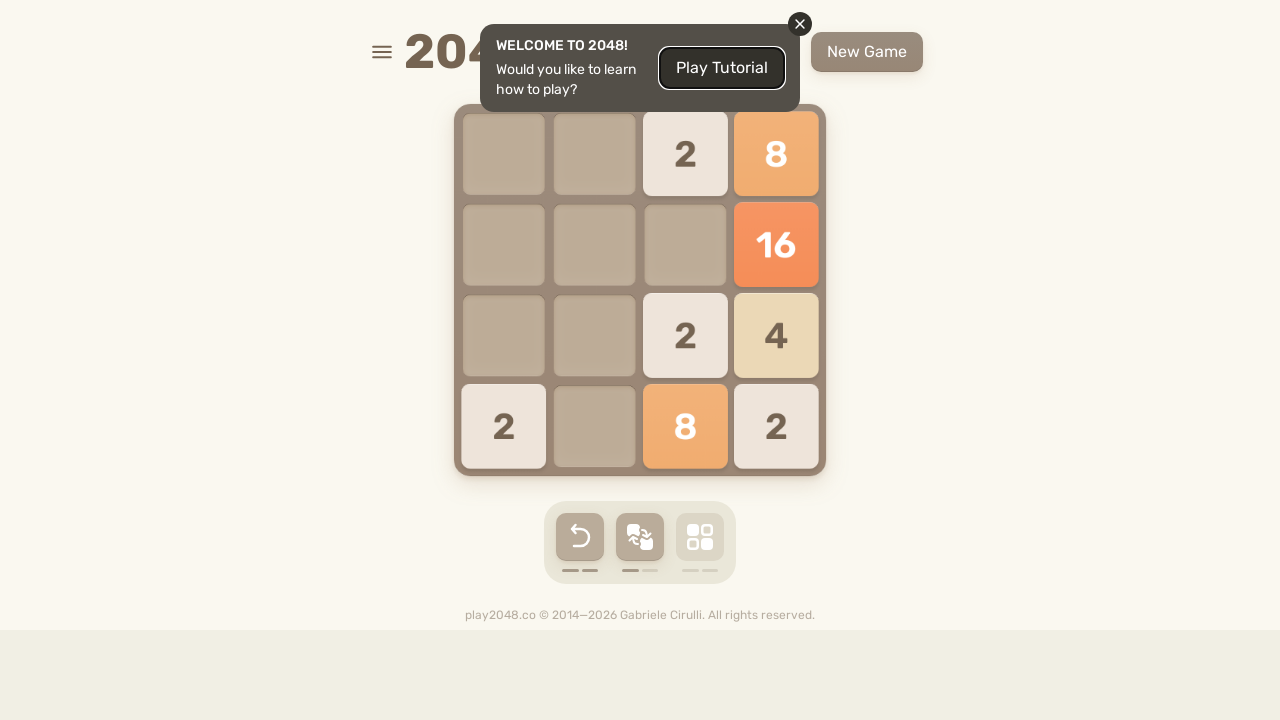

Waited 200ms after ArrowLeft
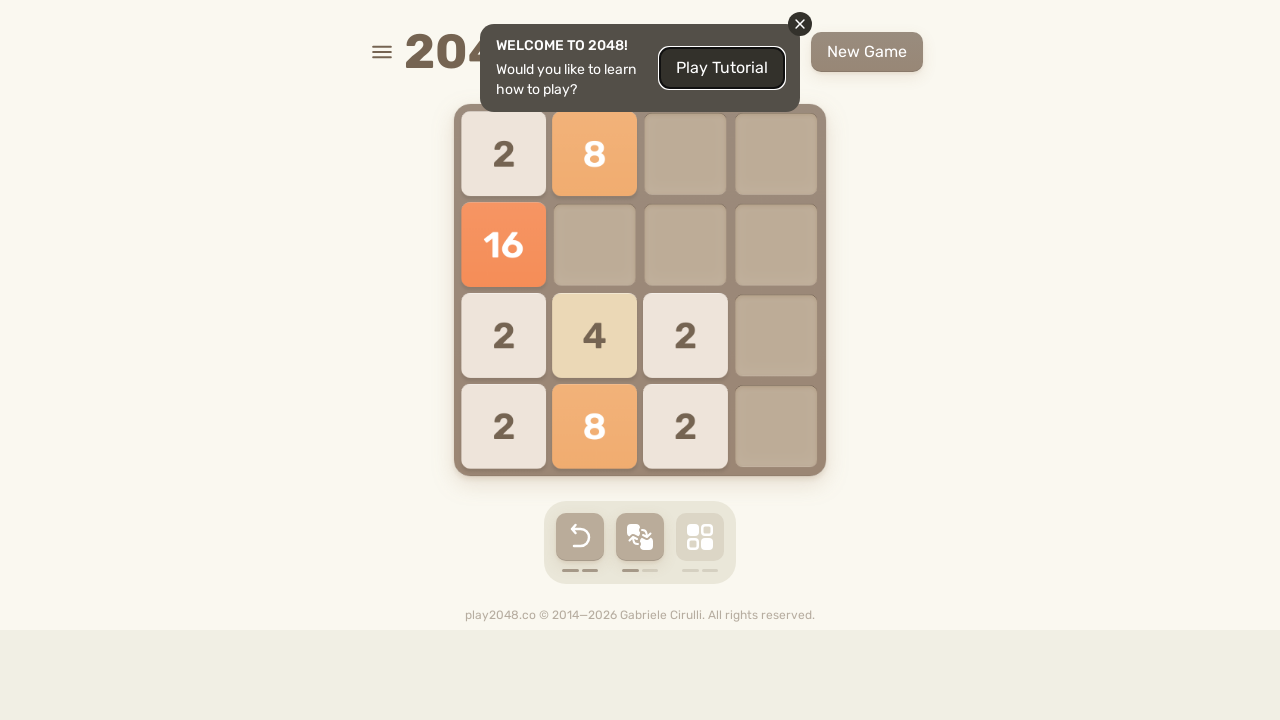

Pressed ArrowUp key on html
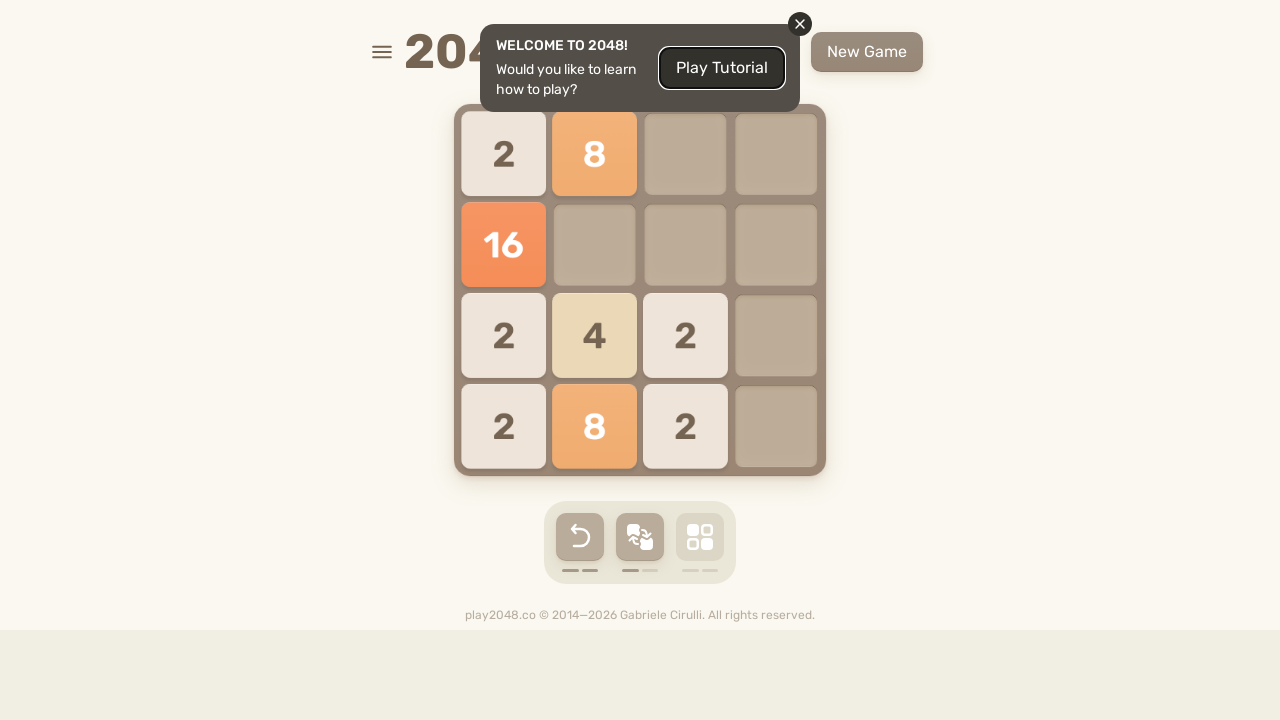

Waited 200ms after ArrowUp
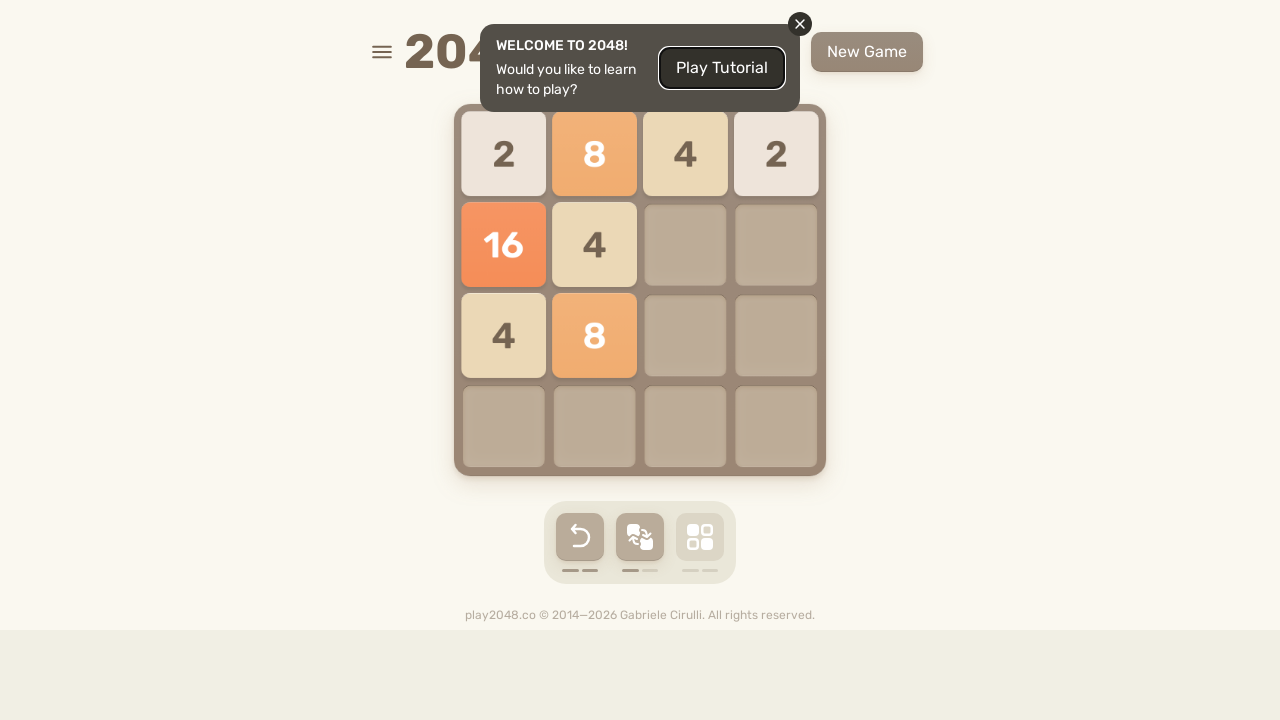

Pressed ArrowRight key on html
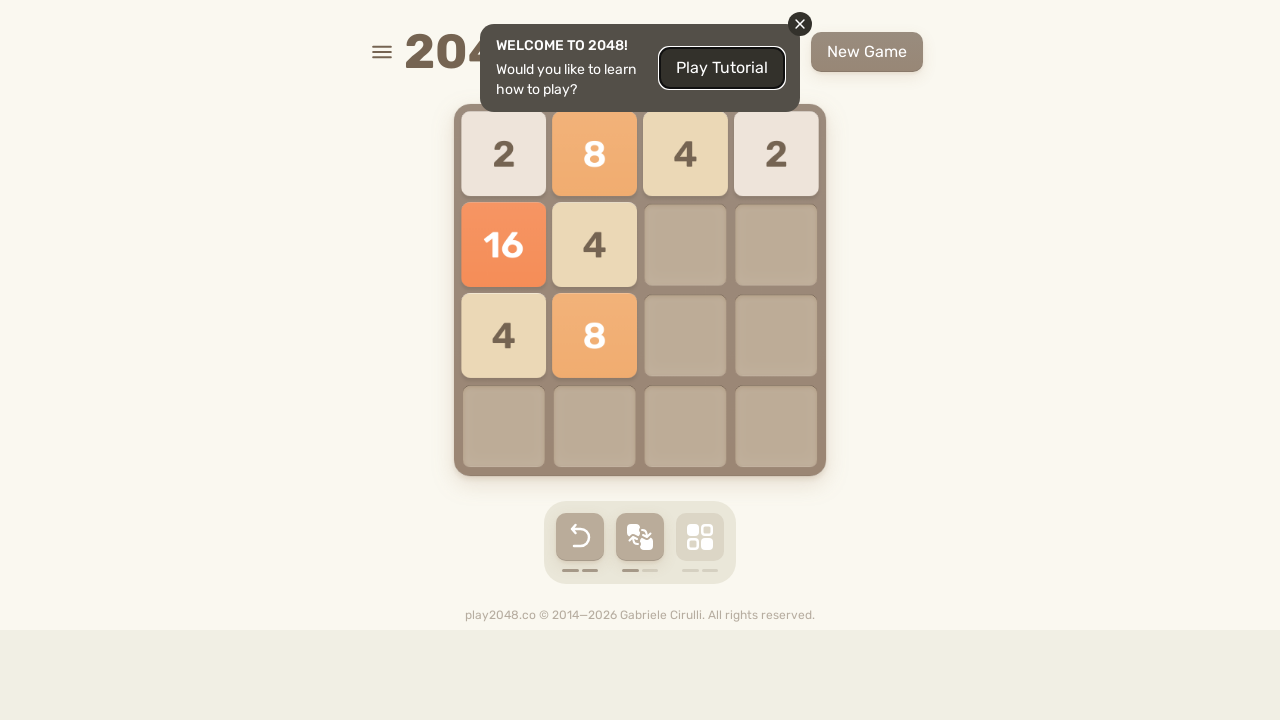

Waited 200ms after ArrowRight
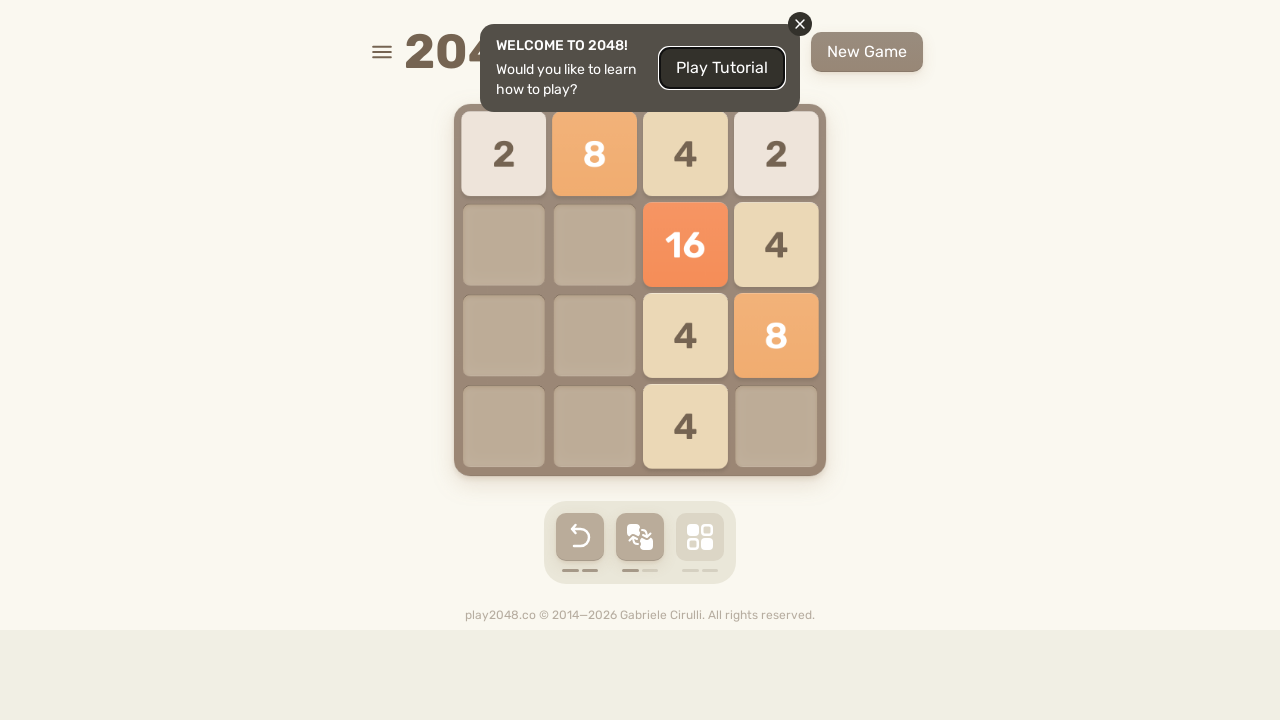

Located retry button element
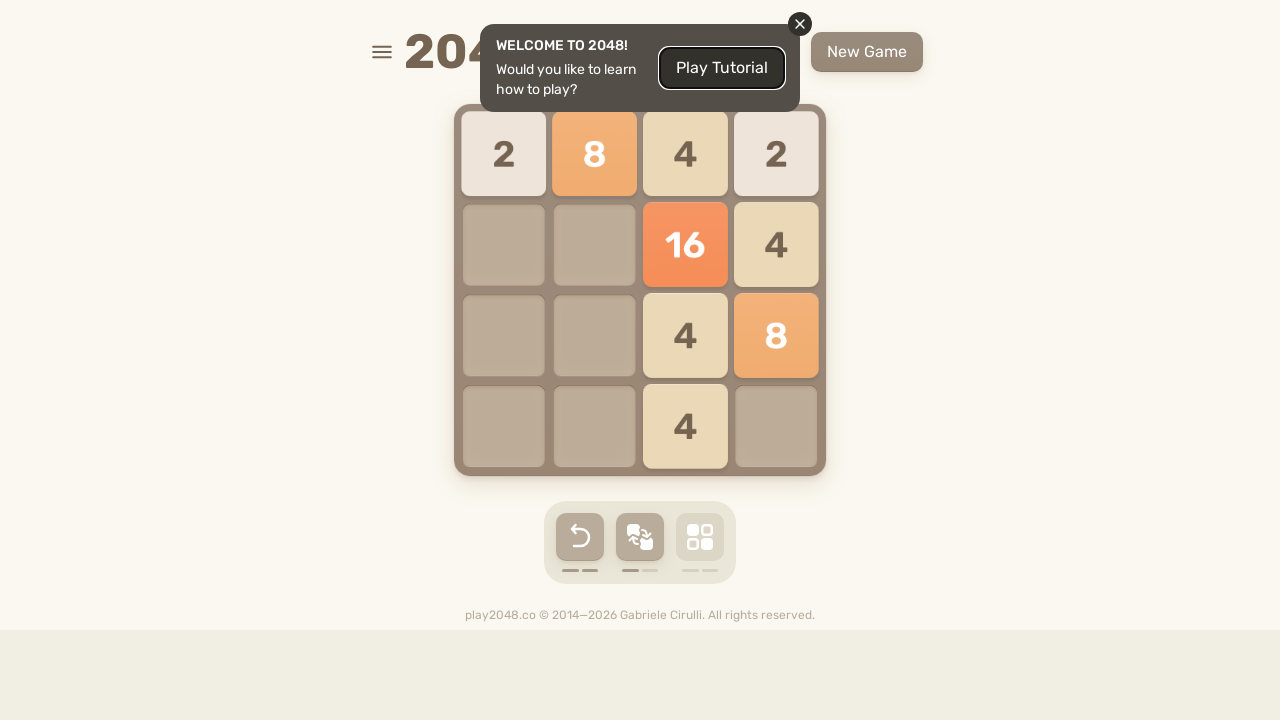

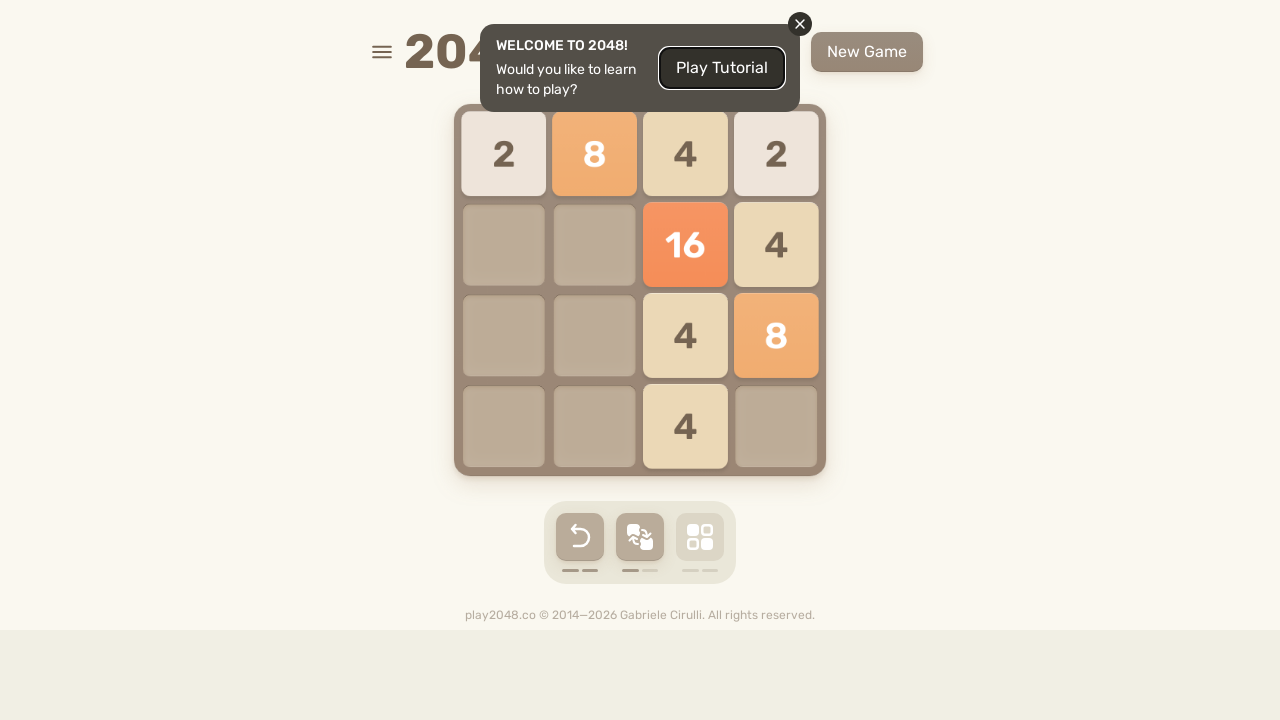